Tests a date picker widget by clicking on the date input field, navigating through calendar months using the next arrow until reaching the target month/year (July 2027), then selecting a specific date (29th).

Starting URL: https://testautomationpractice.blogspot.com/

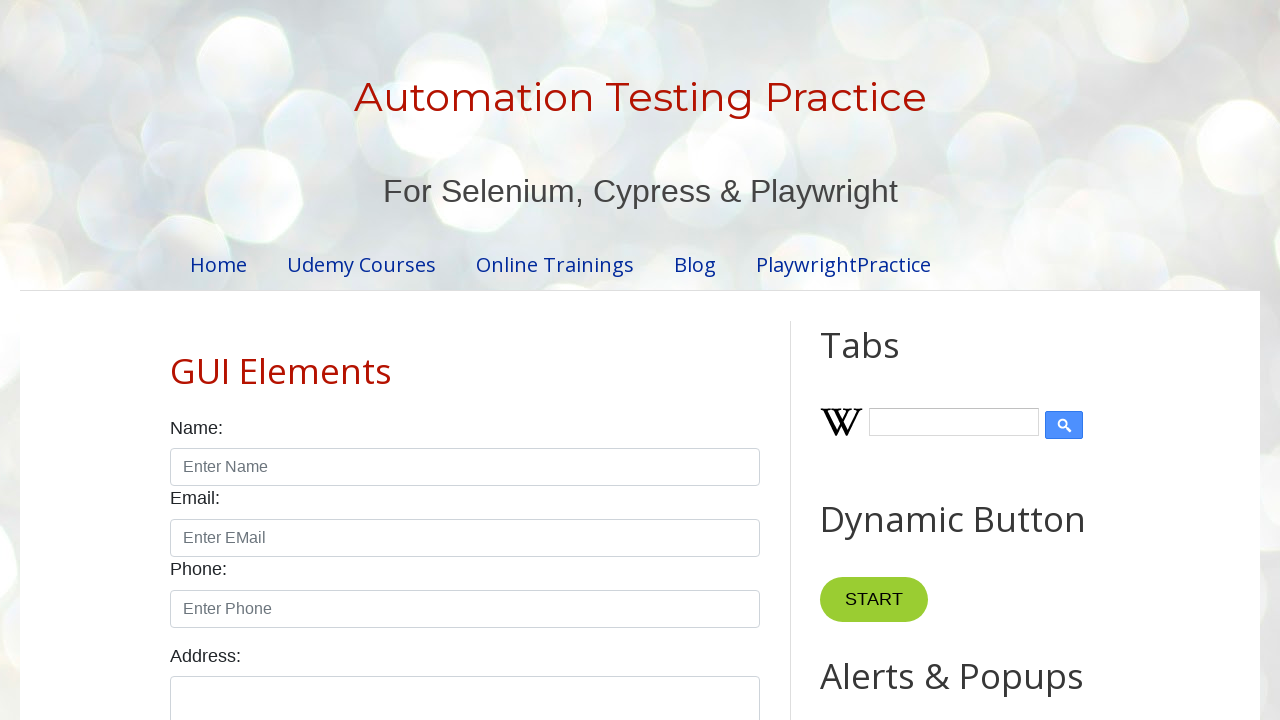

Clicked on date picker input field to open calendar at (515, 360) on input#datepicker
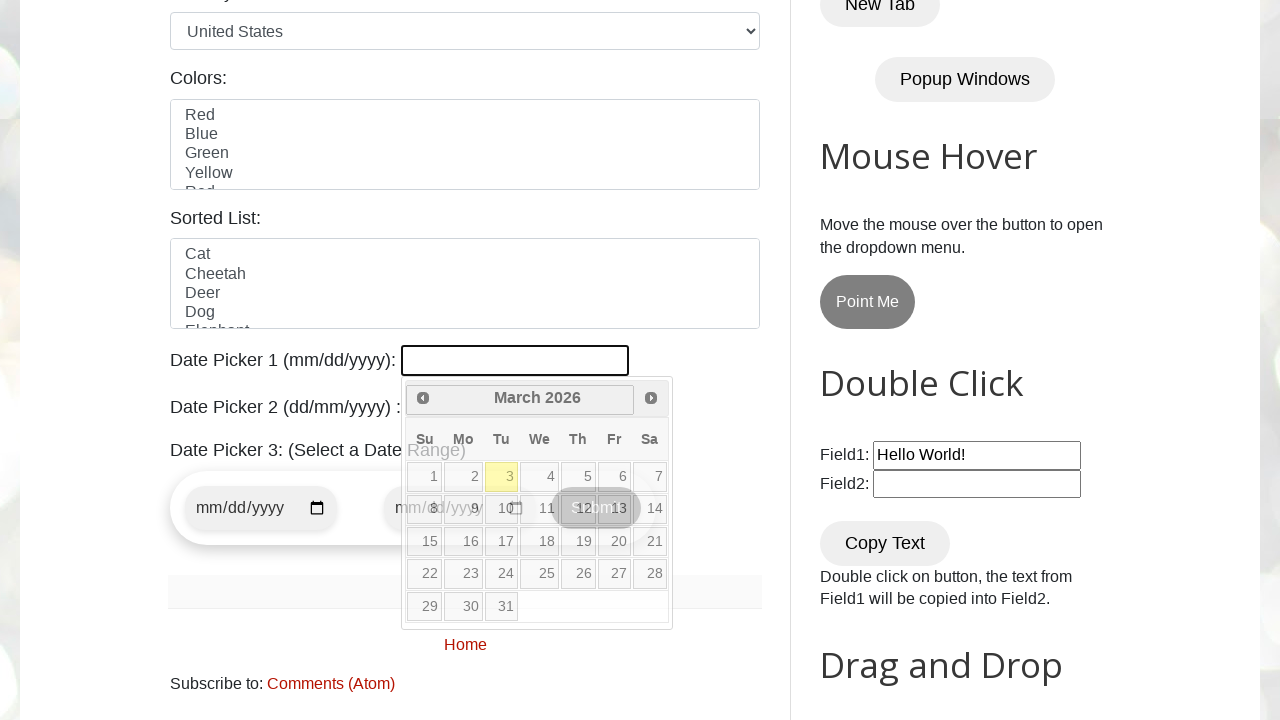

Calendar widget appeared
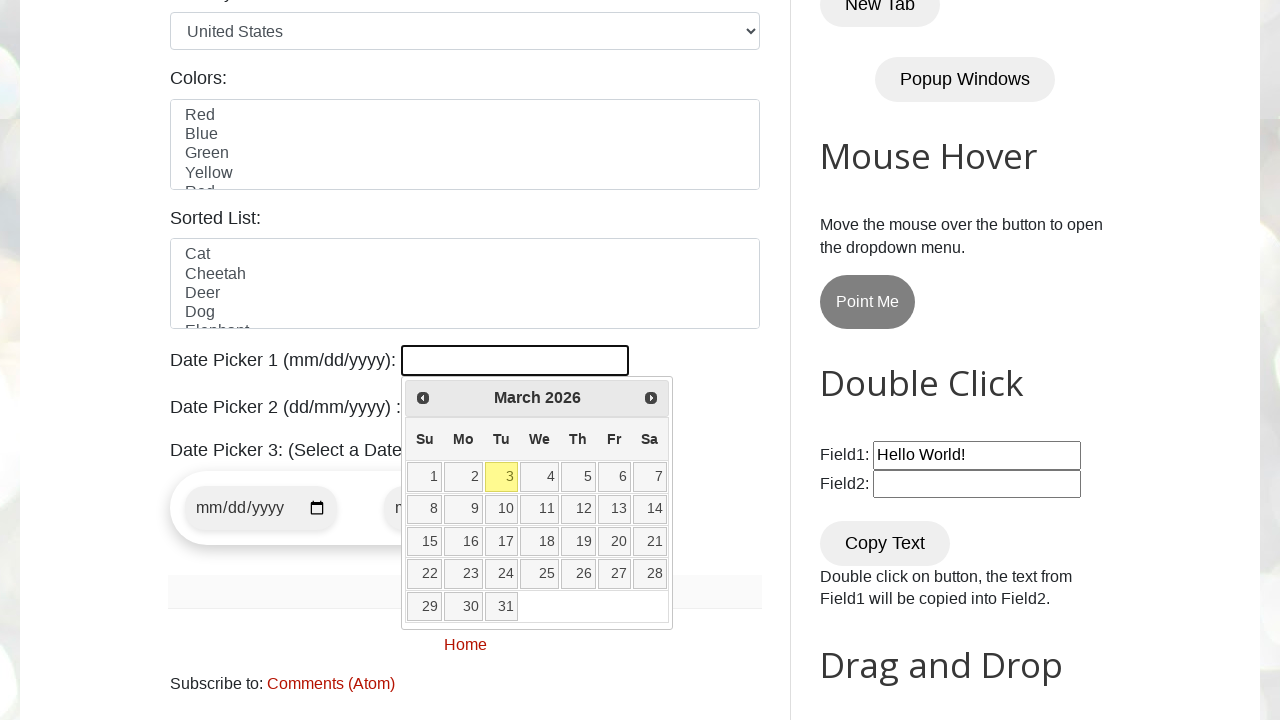

Checked current month/year: March 2026
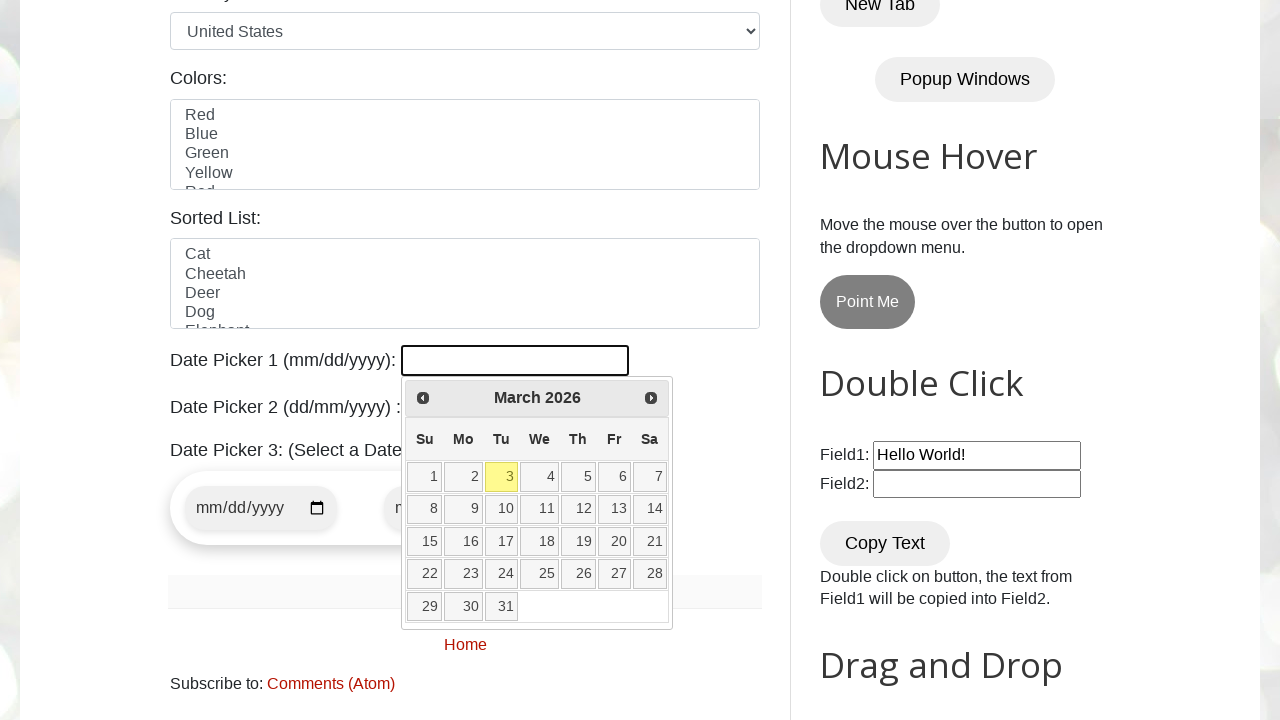

Clicked next month arrow to navigate forward at (651, 398) on span.ui-icon-circle-triangle-e
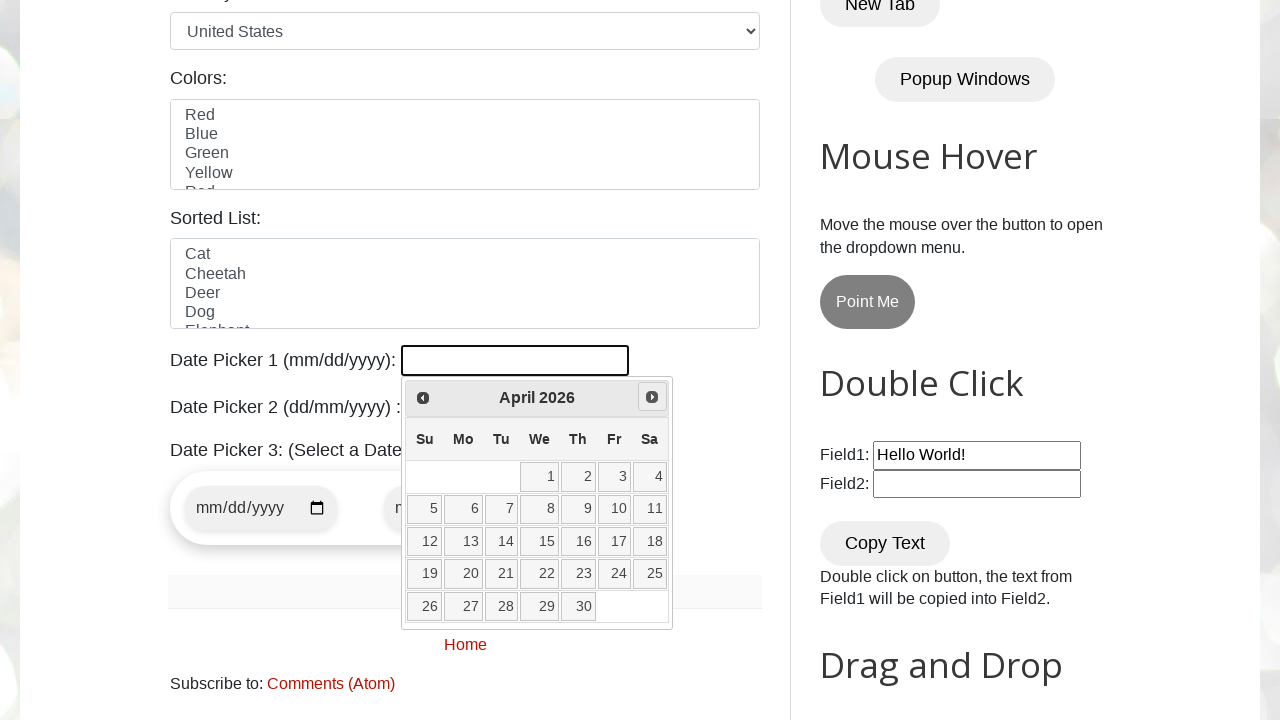

Waited 500ms for calendar to update
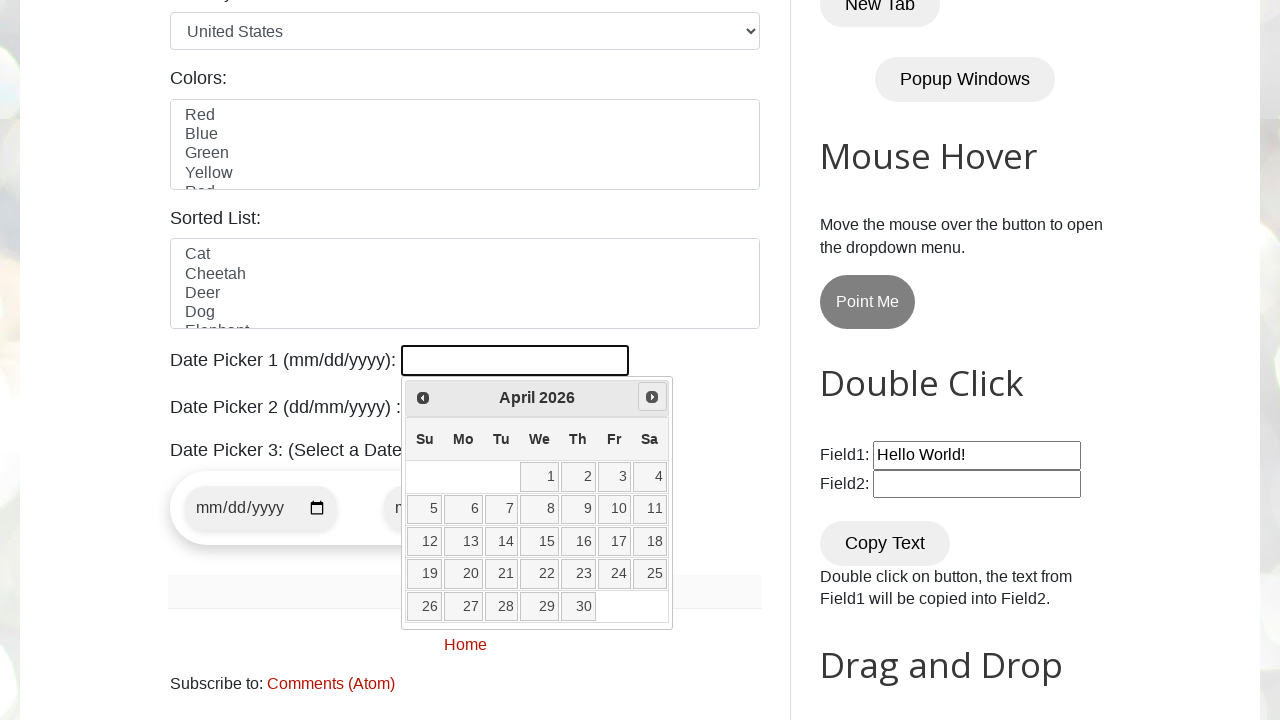

Checked current month/year: April 2026
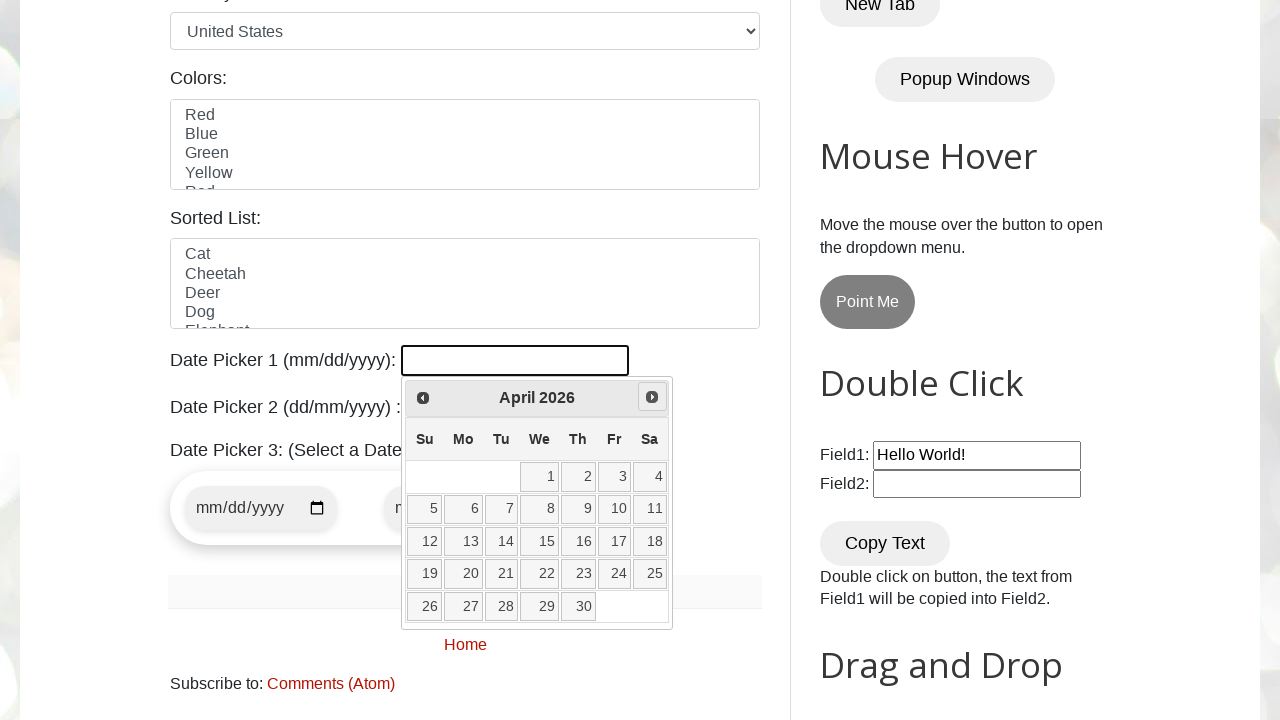

Clicked next month arrow to navigate forward at (652, 397) on span.ui-icon-circle-triangle-e
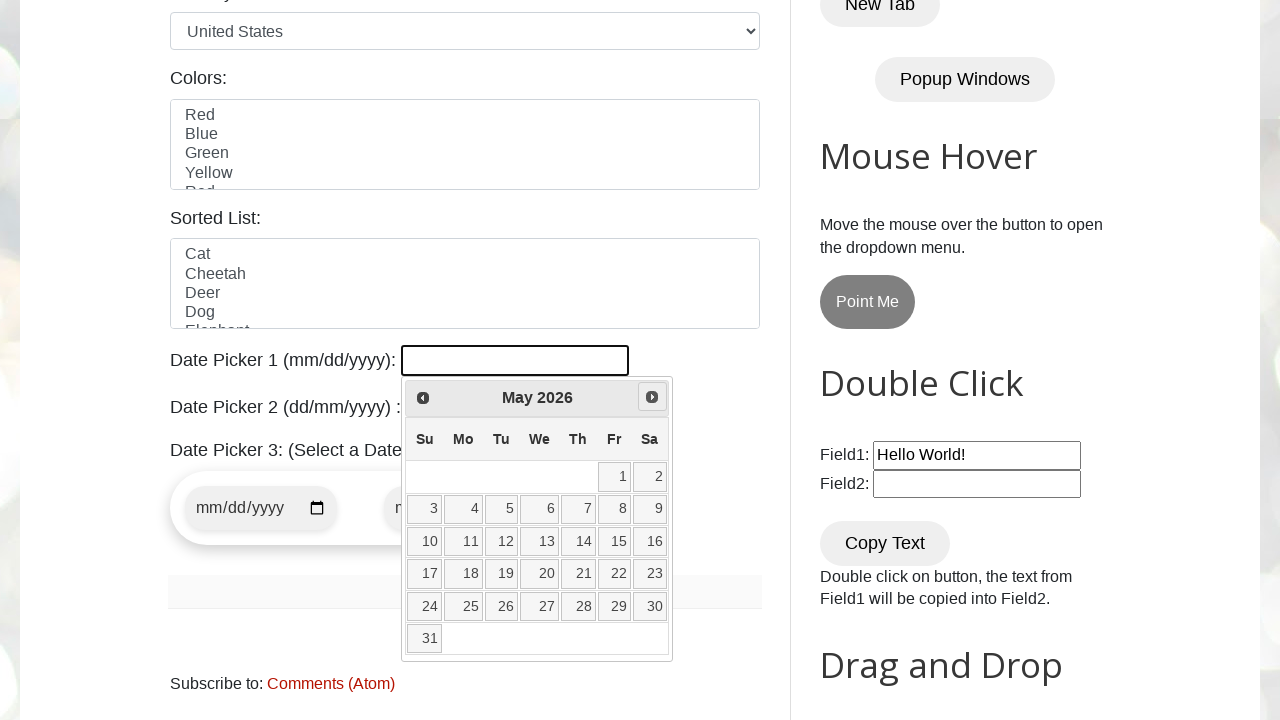

Waited 500ms for calendar to update
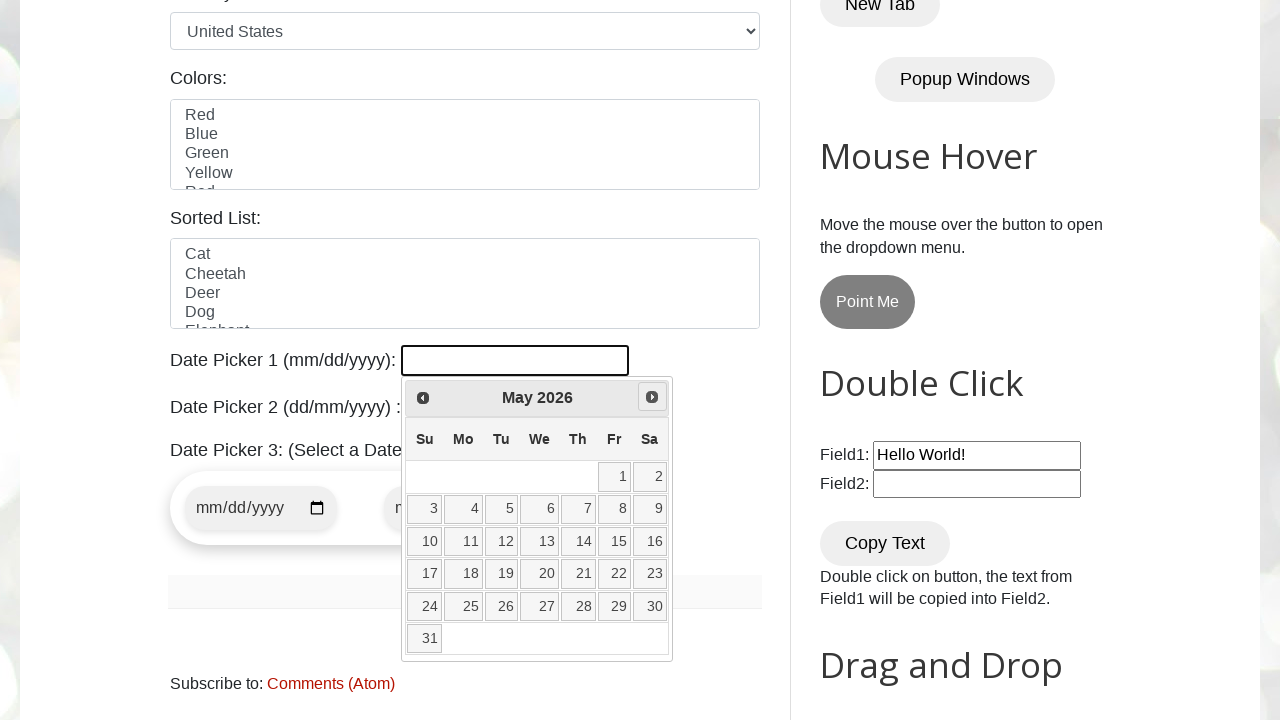

Checked current month/year: May 2026
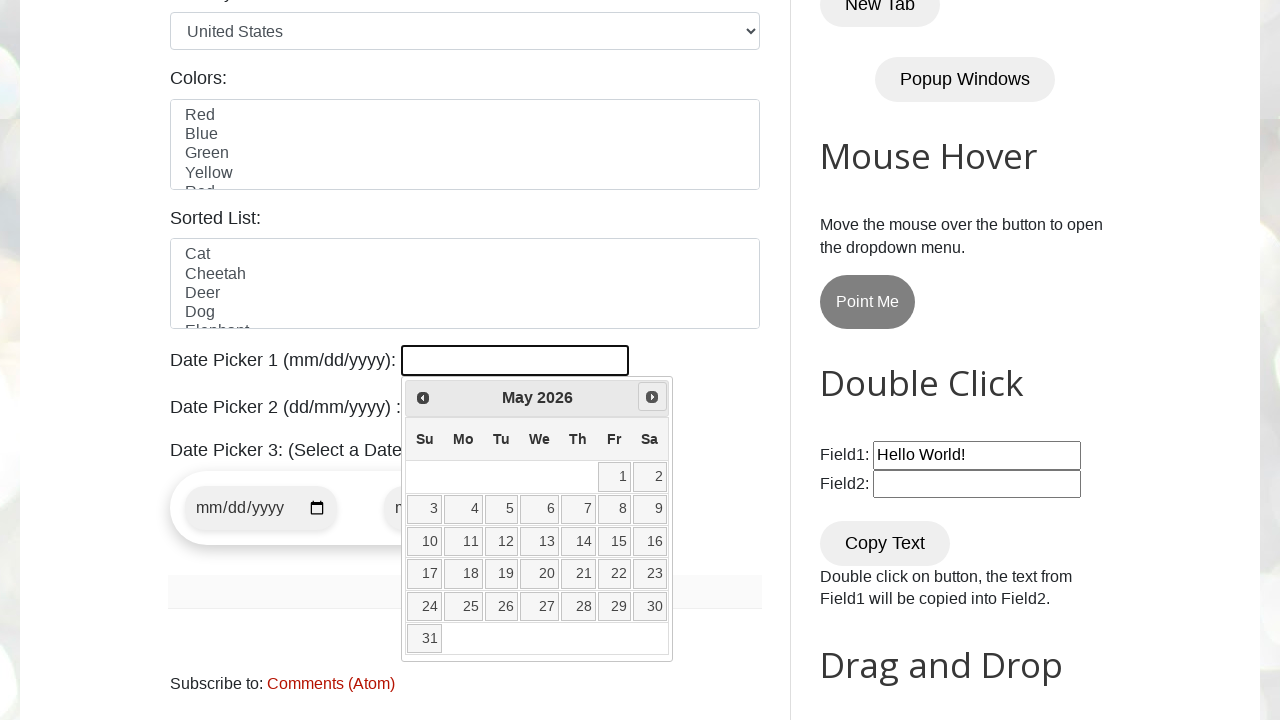

Clicked next month arrow to navigate forward at (652, 397) on span.ui-icon-circle-triangle-e
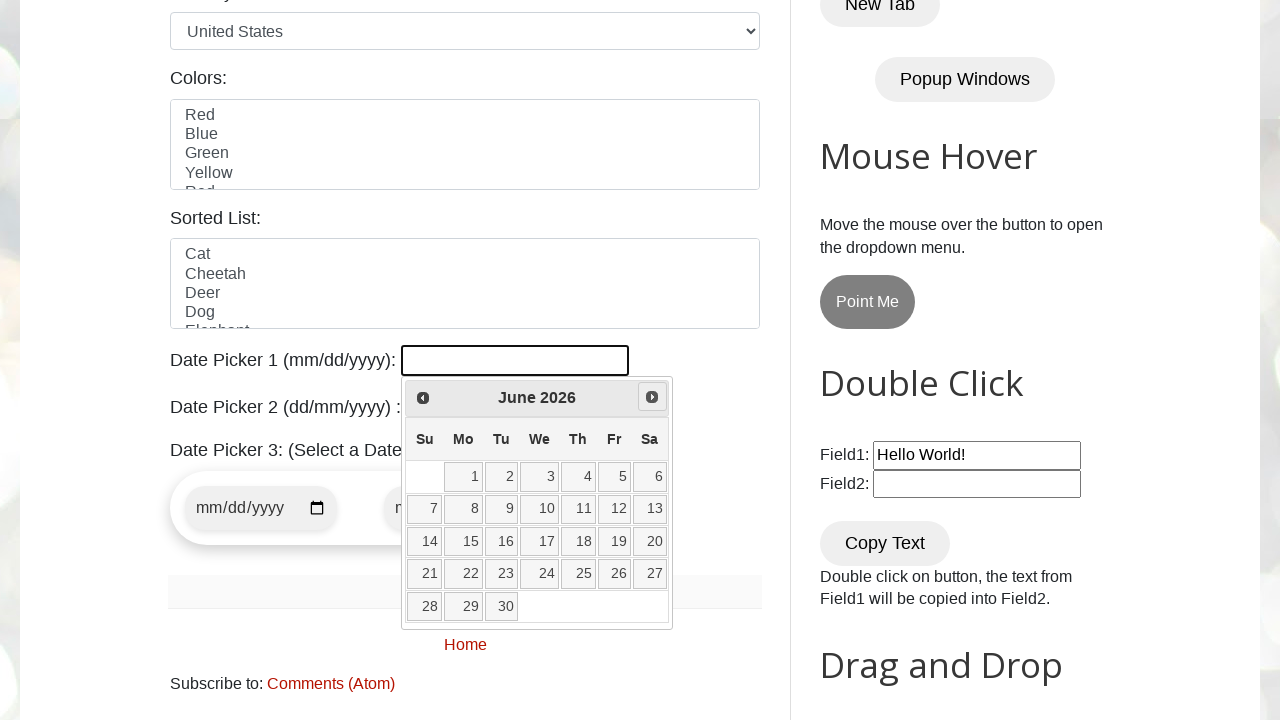

Waited 500ms for calendar to update
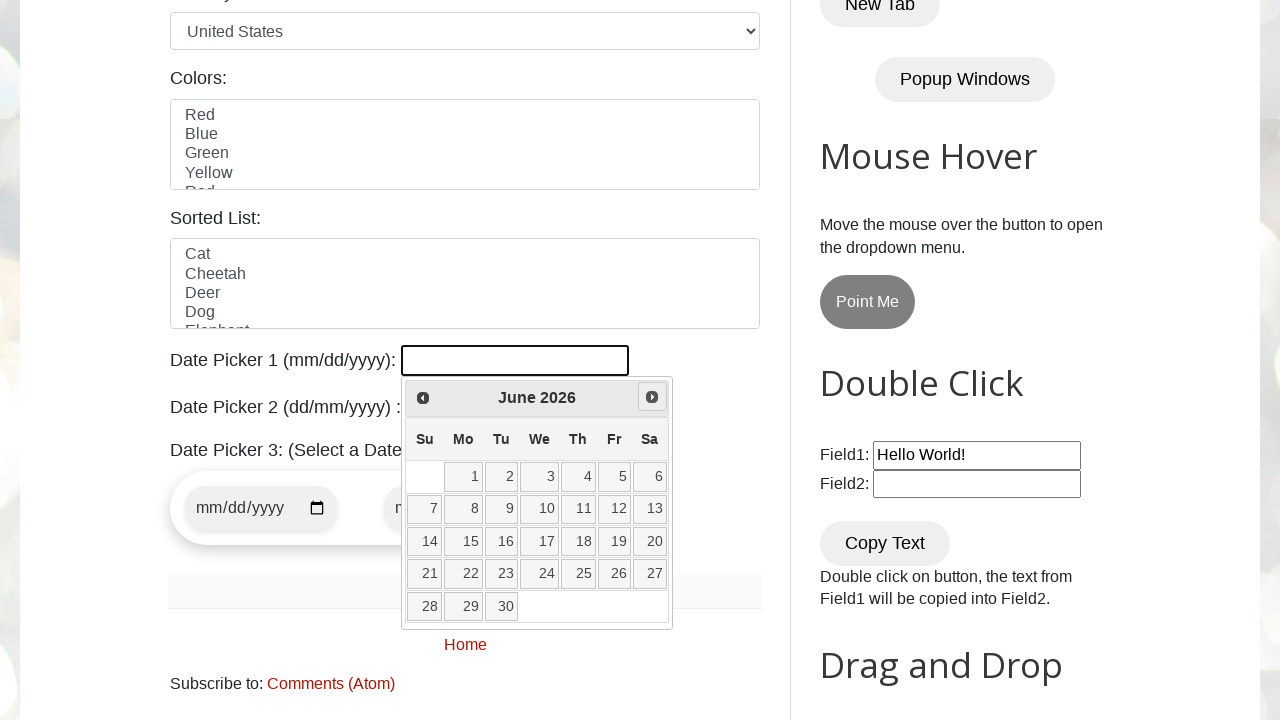

Checked current month/year: June 2026
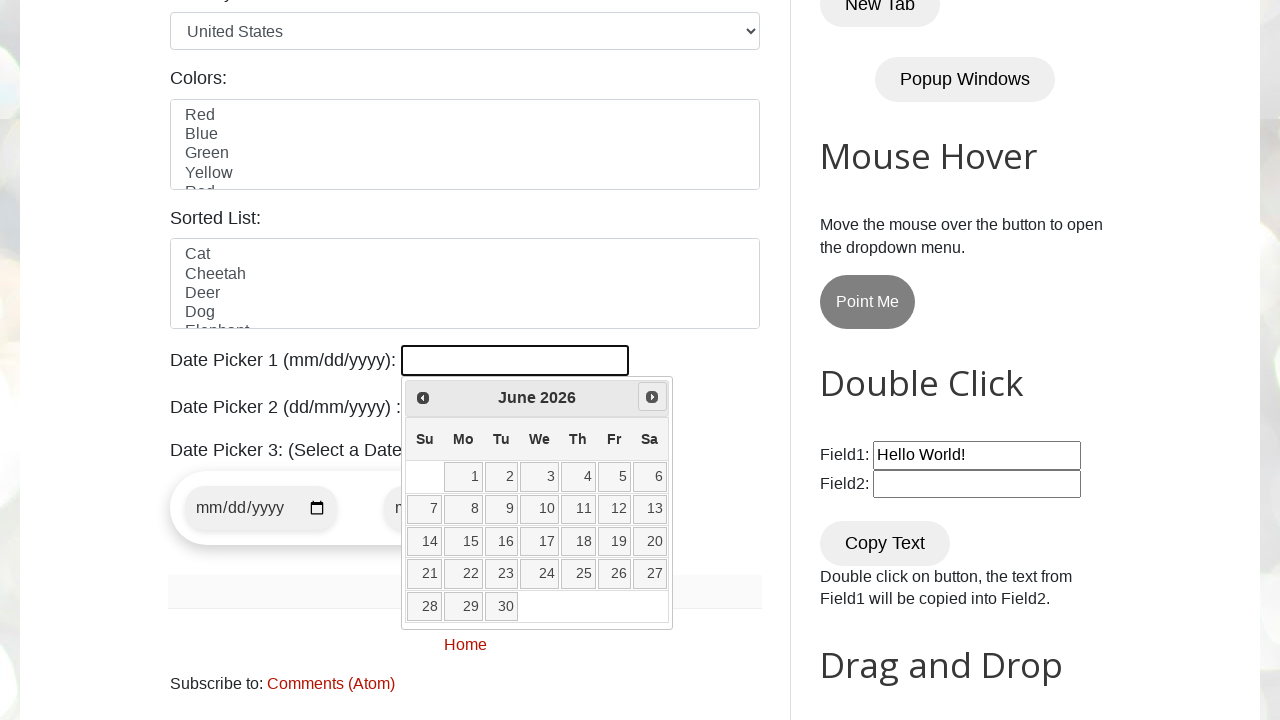

Clicked next month arrow to navigate forward at (652, 397) on span.ui-icon-circle-triangle-e
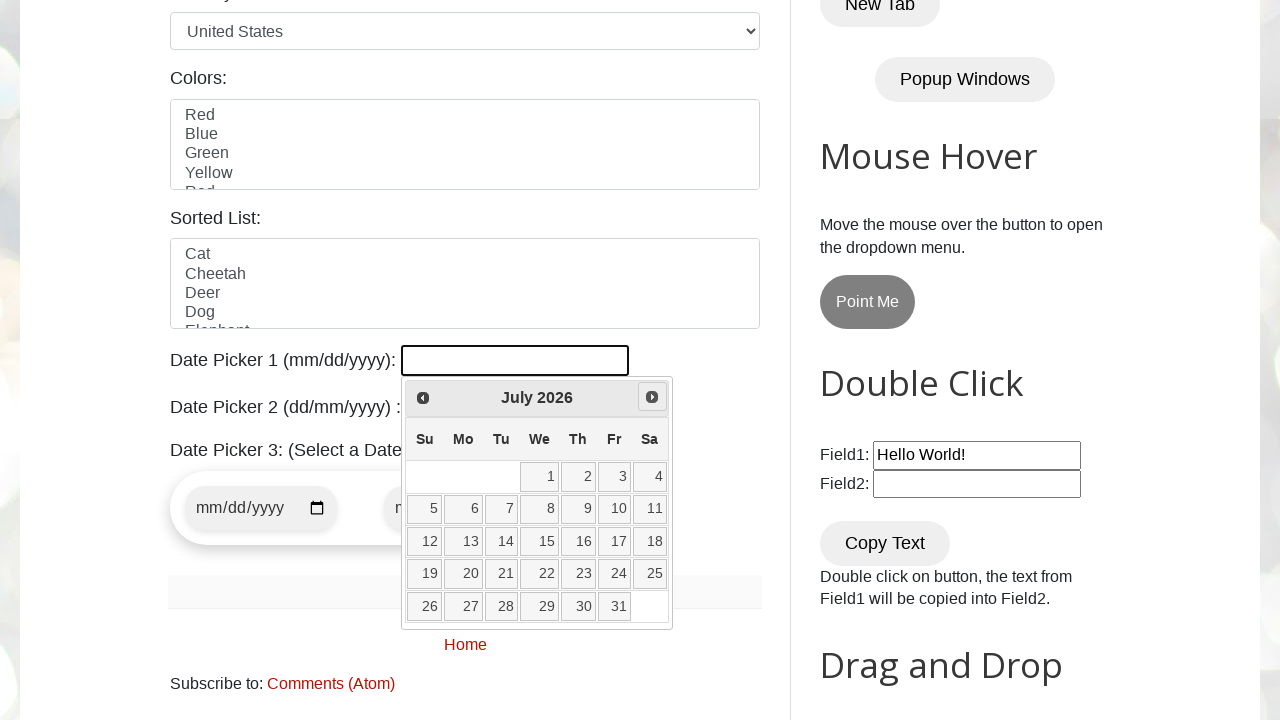

Waited 500ms for calendar to update
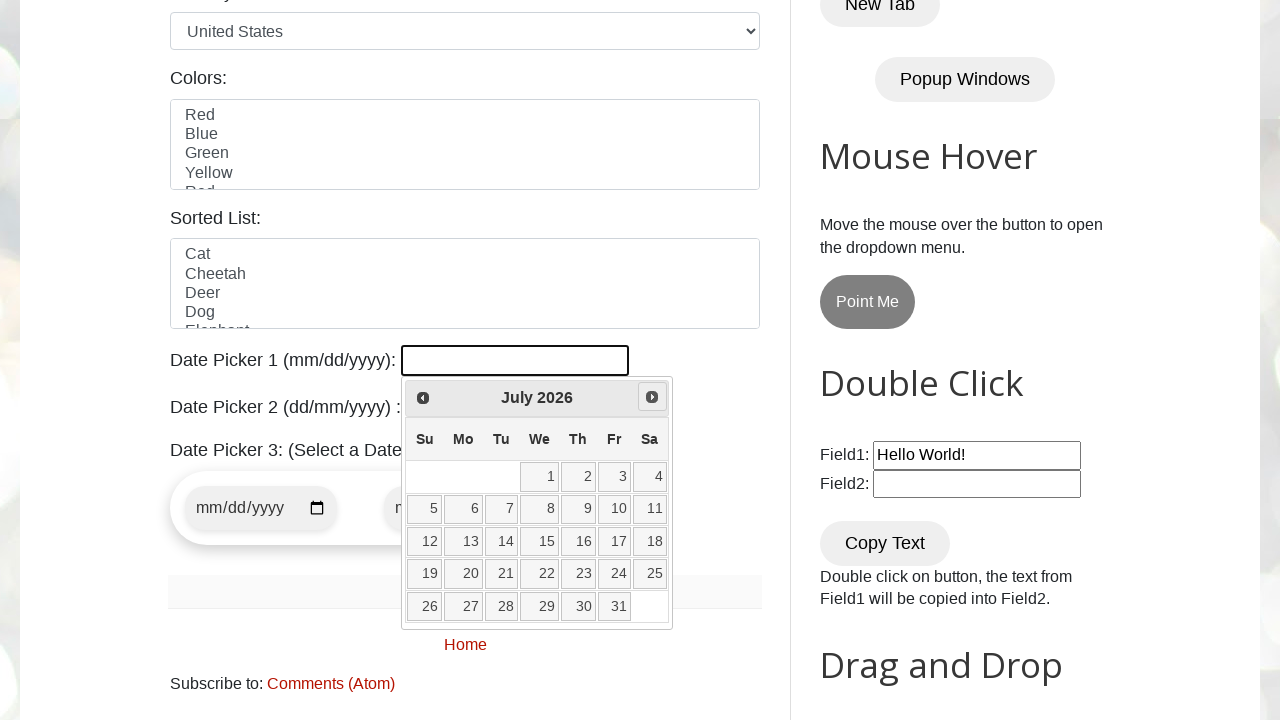

Checked current month/year: July 2026
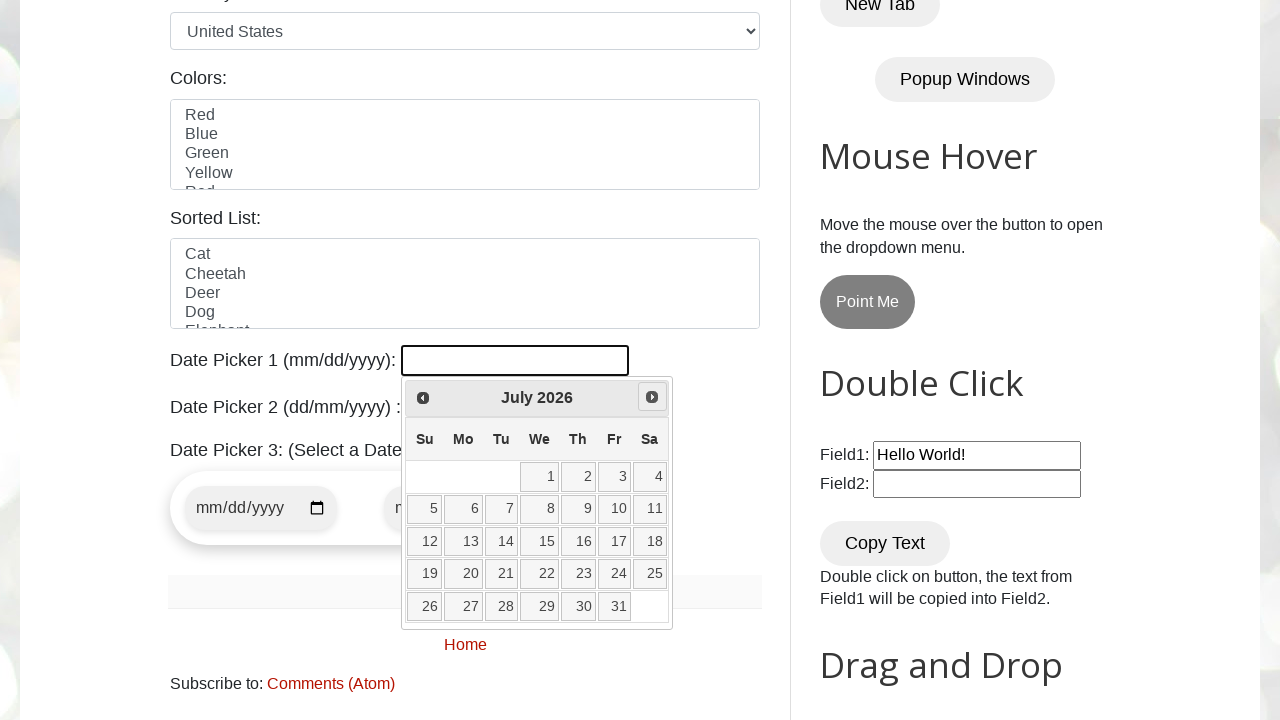

Clicked next month arrow to navigate forward at (652, 397) on span.ui-icon-circle-triangle-e
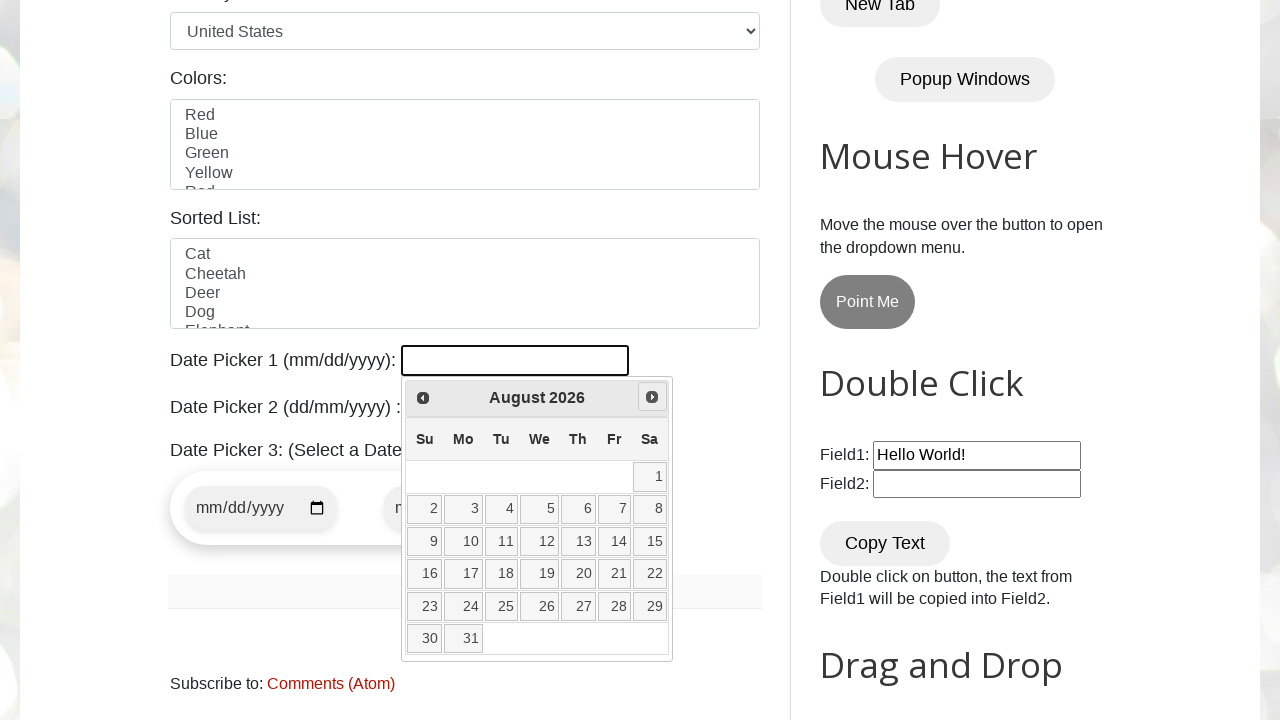

Waited 500ms for calendar to update
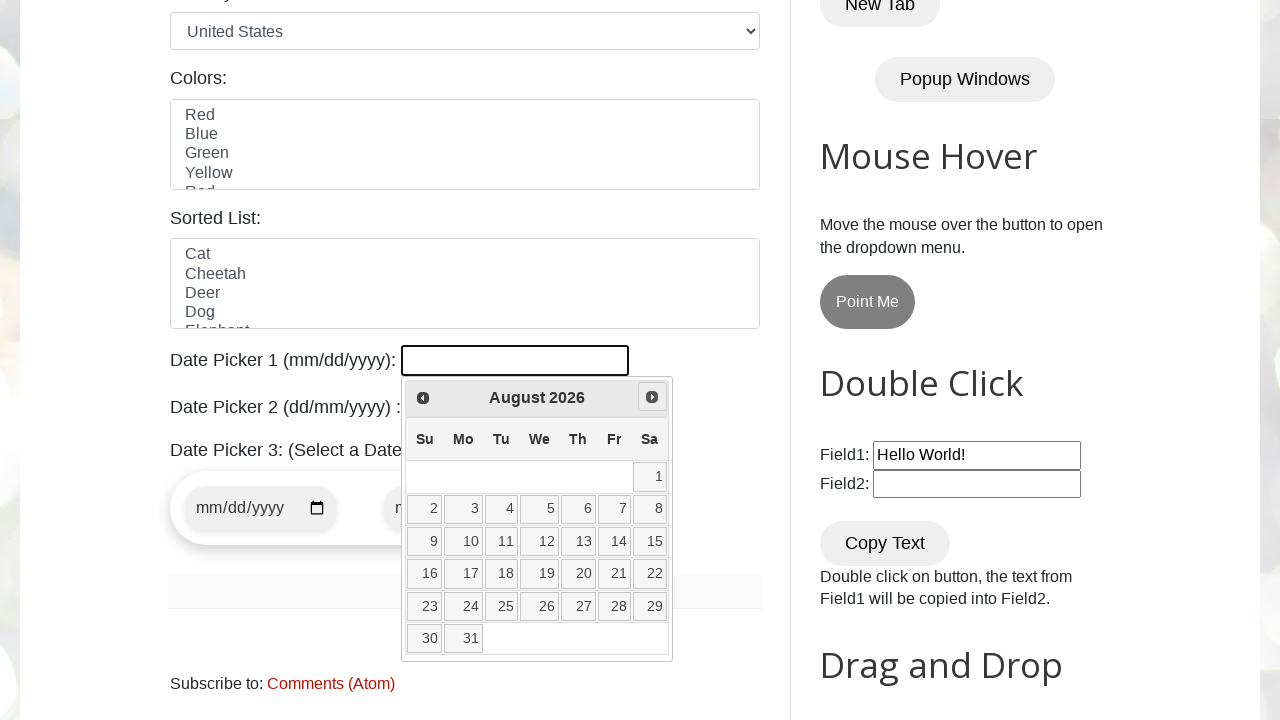

Checked current month/year: August 2026
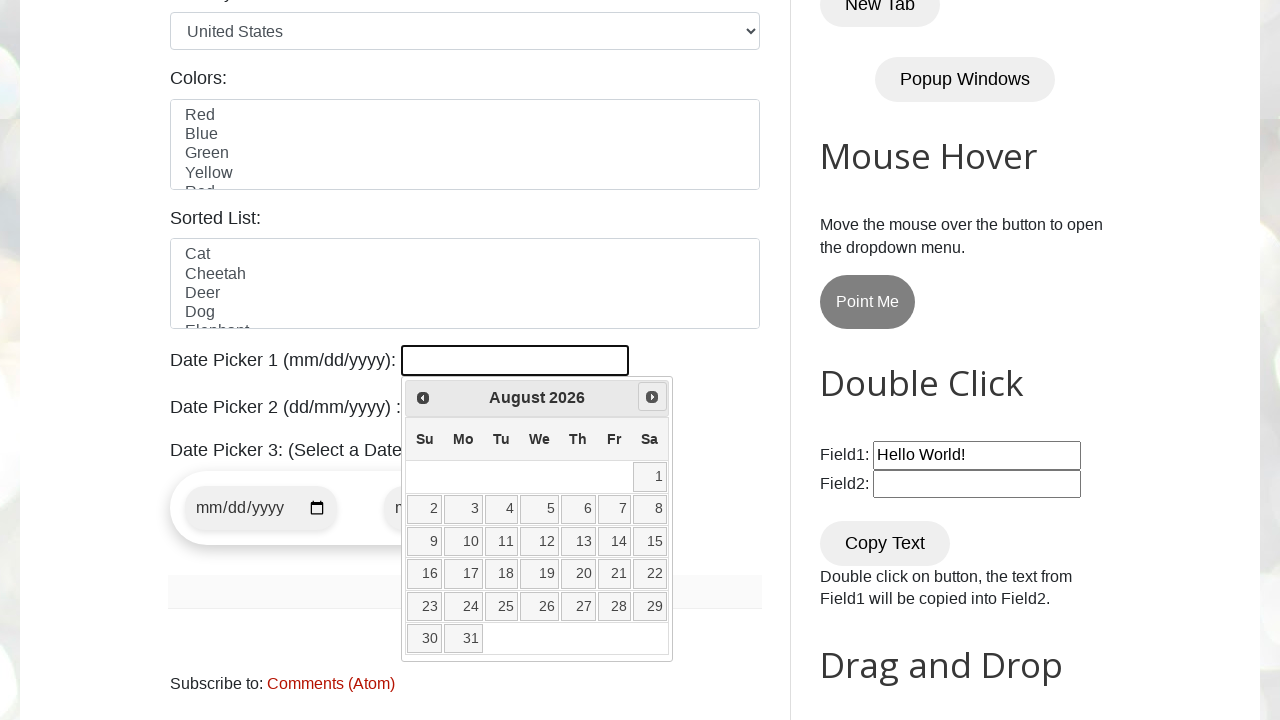

Clicked next month arrow to navigate forward at (652, 397) on span.ui-icon-circle-triangle-e
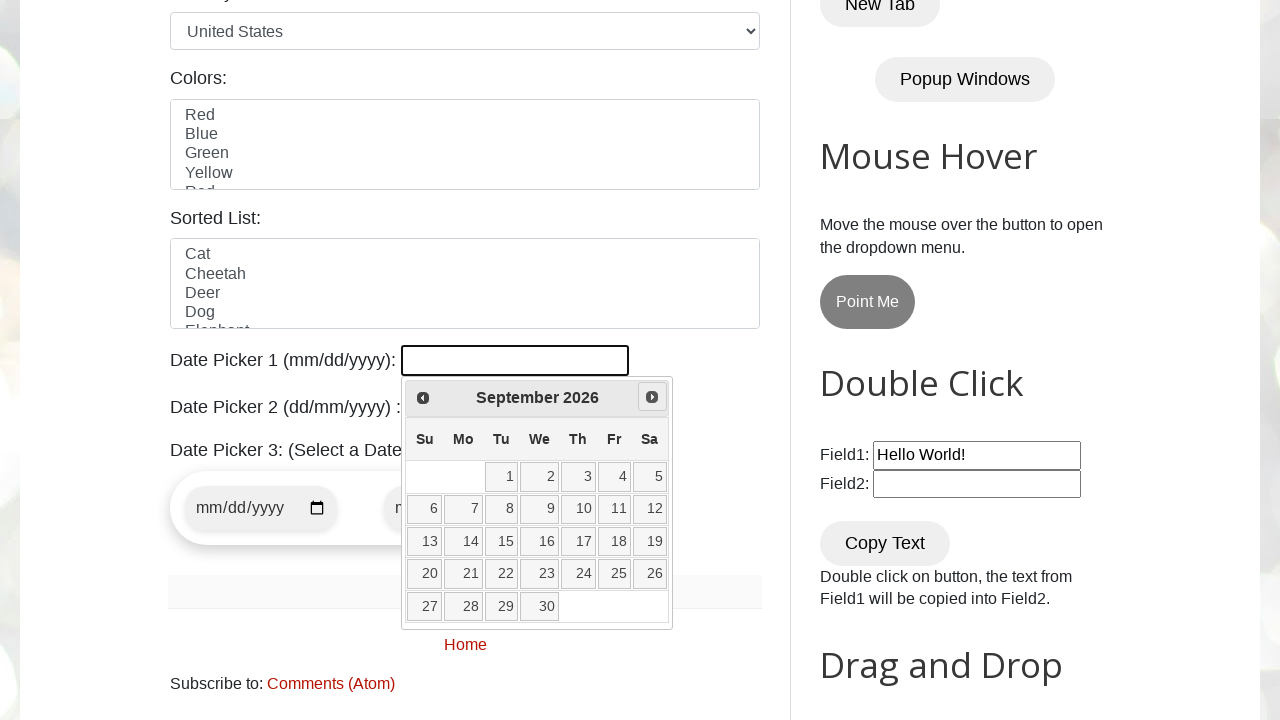

Waited 500ms for calendar to update
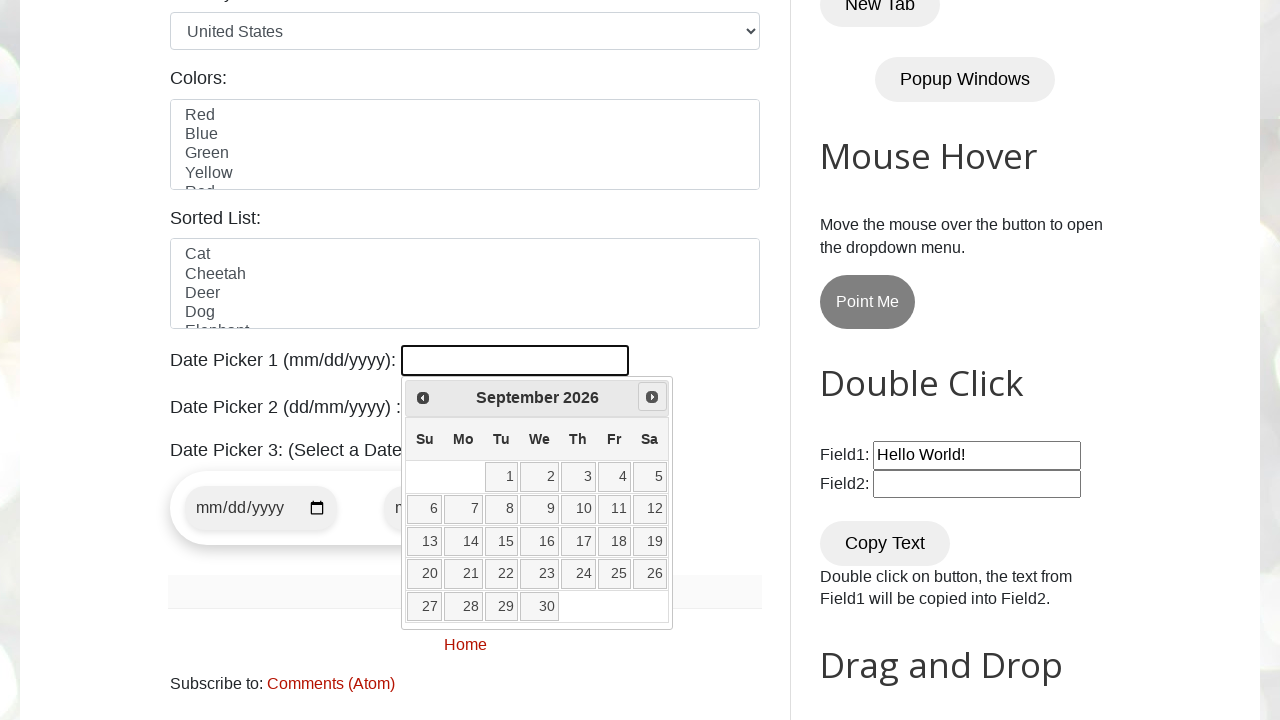

Checked current month/year: September 2026
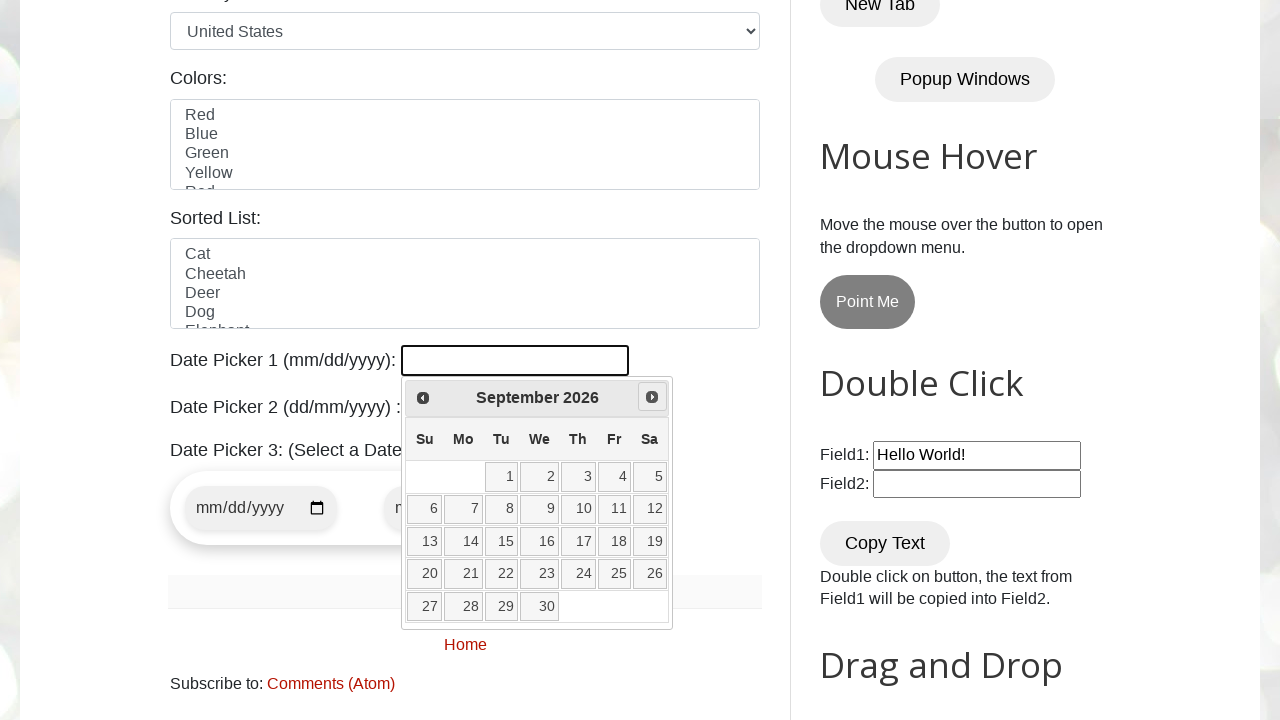

Clicked next month arrow to navigate forward at (652, 397) on span.ui-icon-circle-triangle-e
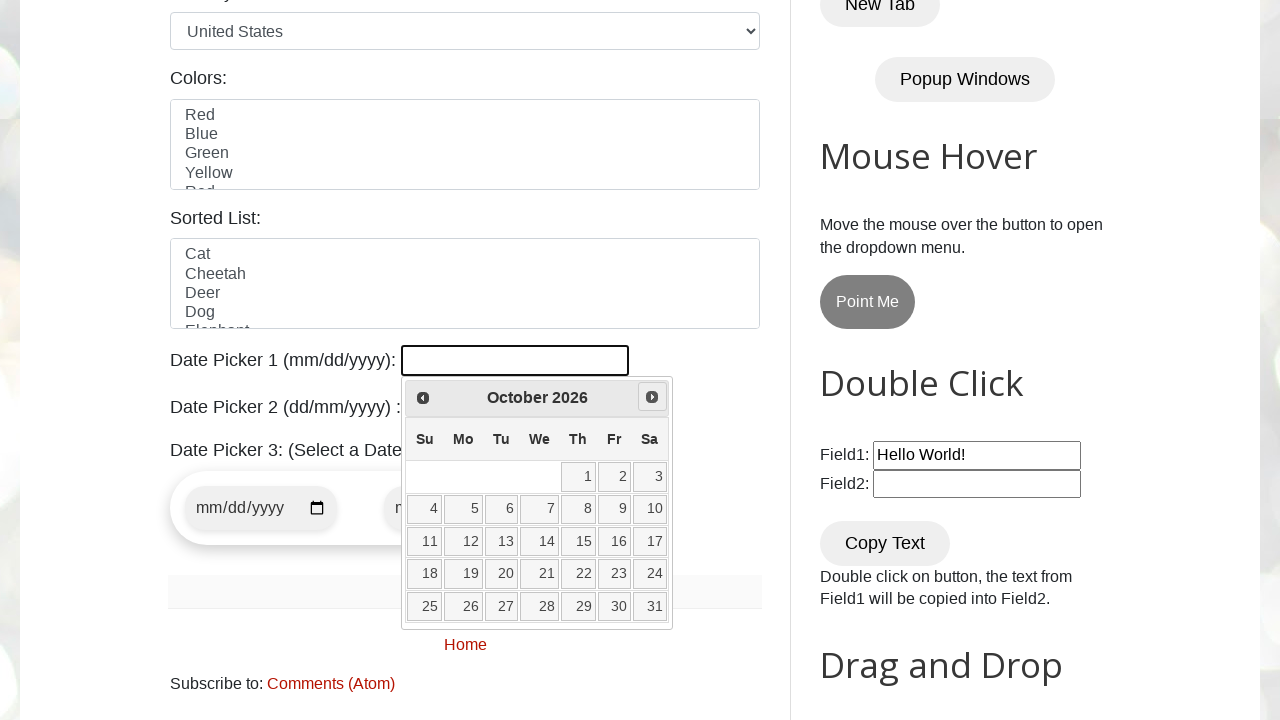

Waited 500ms for calendar to update
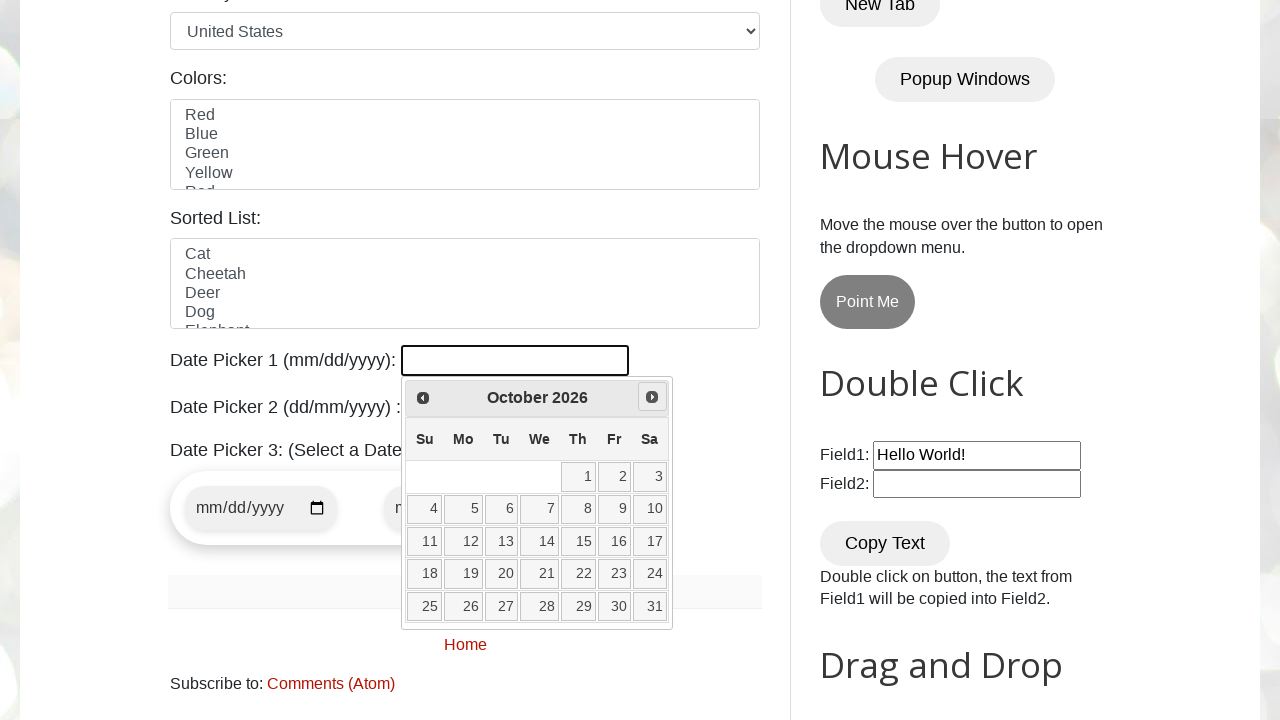

Checked current month/year: October 2026
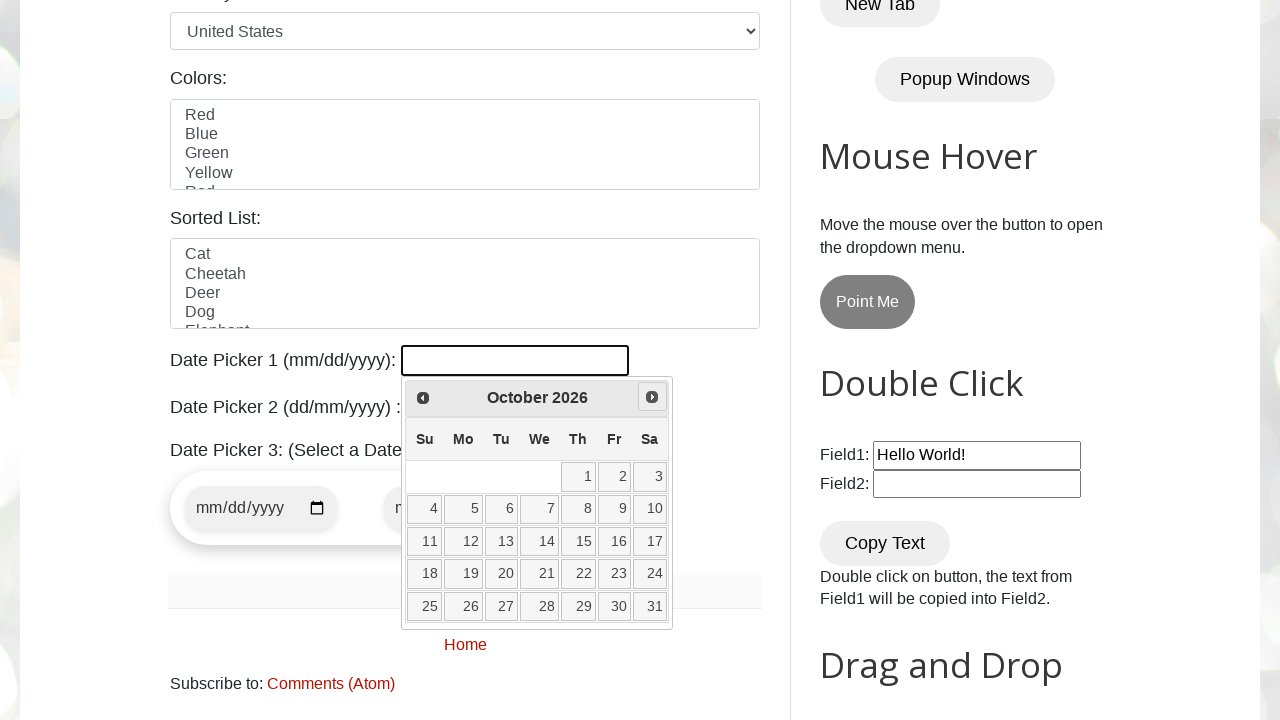

Clicked next month arrow to navigate forward at (652, 397) on span.ui-icon-circle-triangle-e
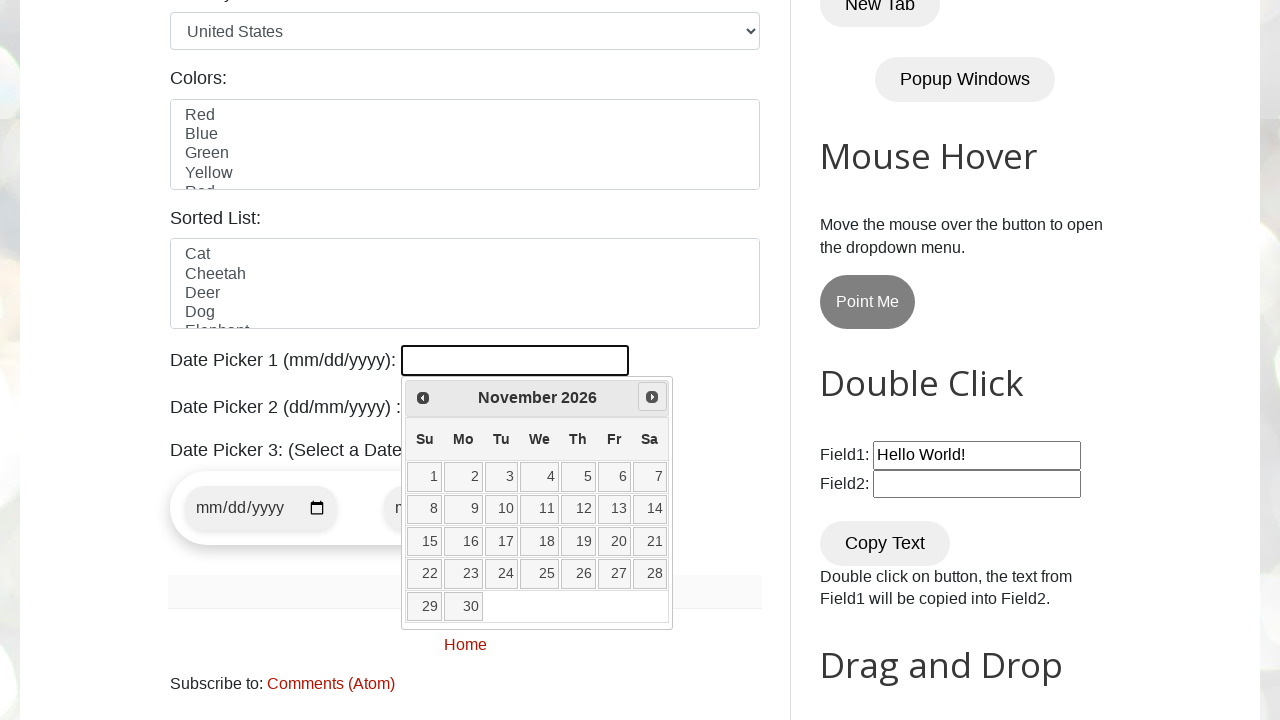

Waited 500ms for calendar to update
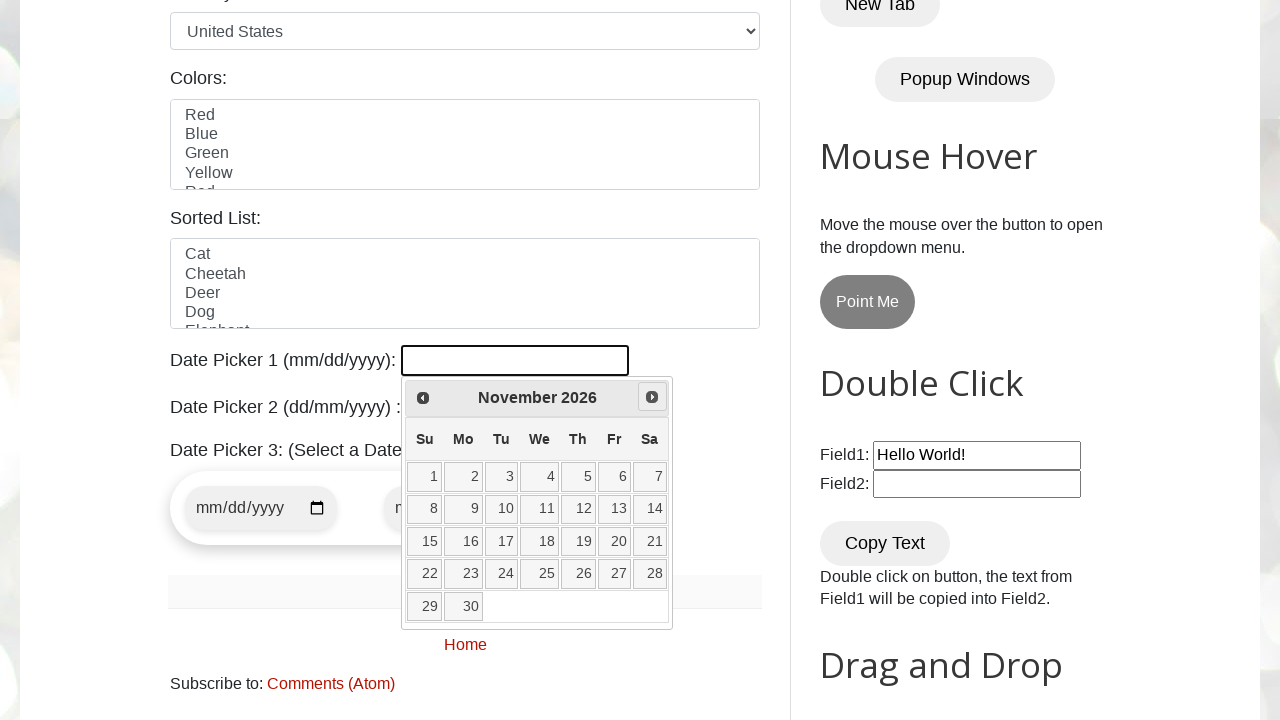

Checked current month/year: November 2026
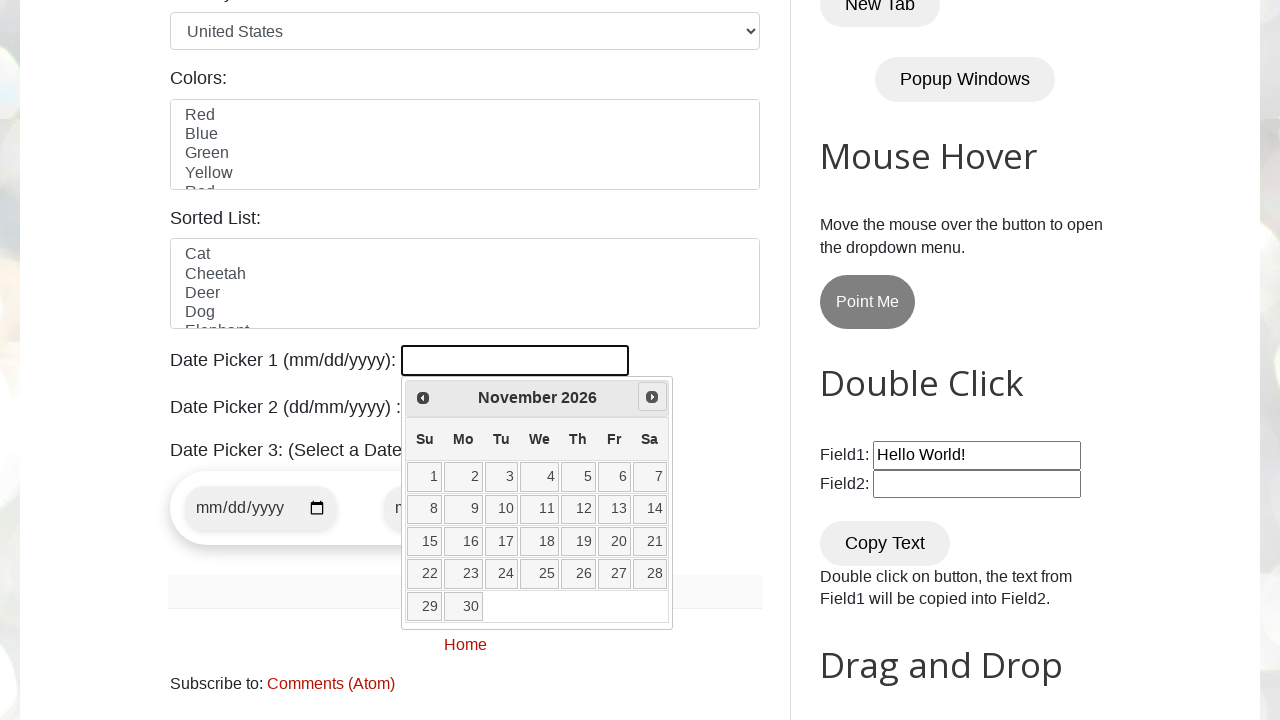

Clicked next month arrow to navigate forward at (652, 397) on span.ui-icon-circle-triangle-e
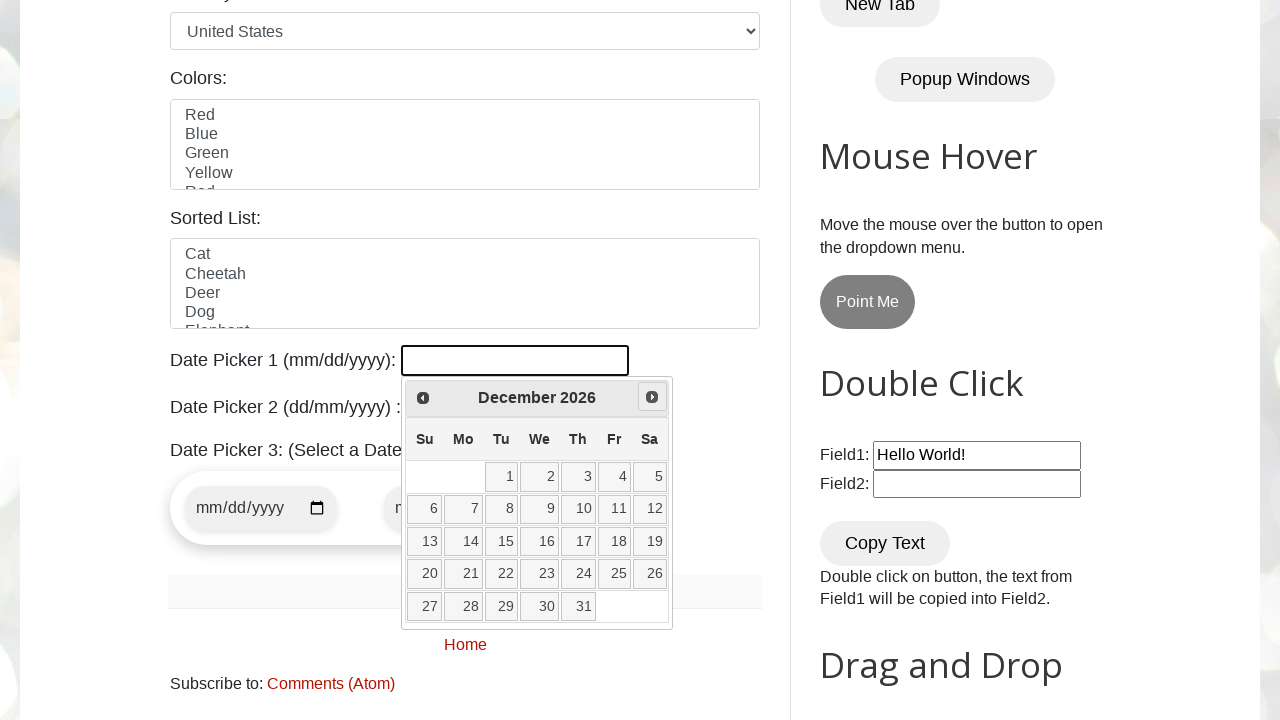

Waited 500ms for calendar to update
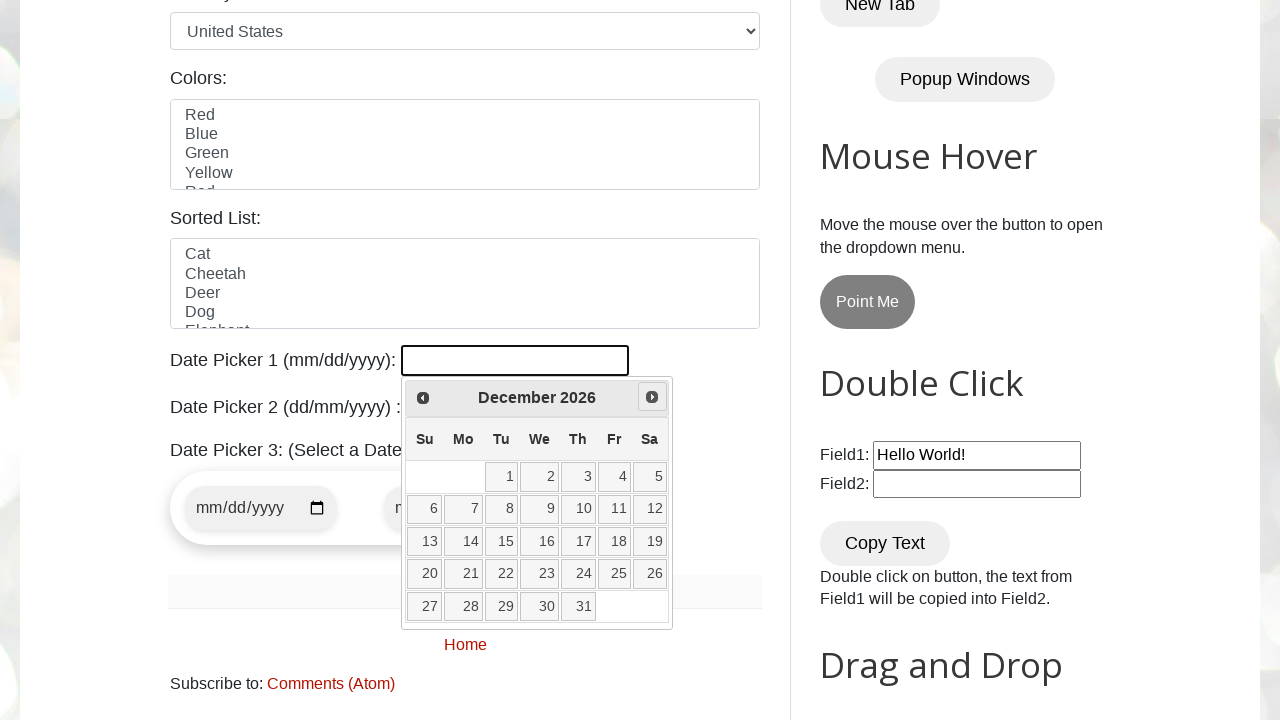

Checked current month/year: December 2026
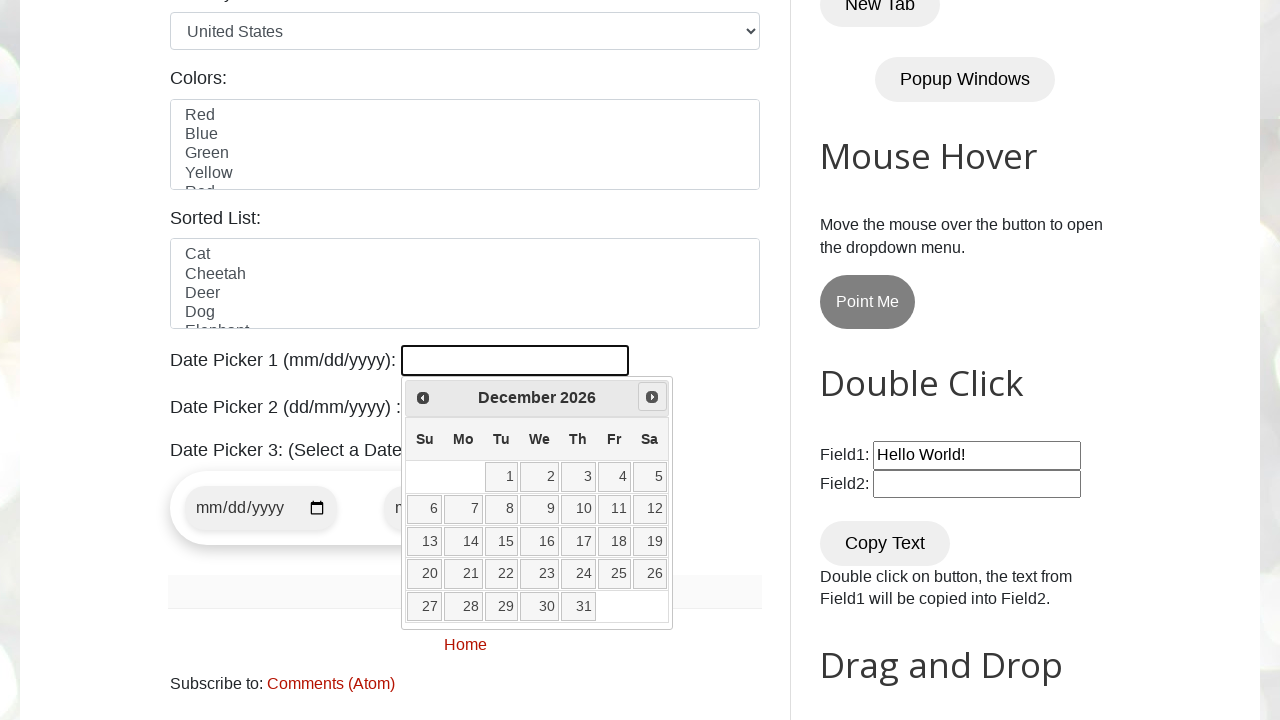

Clicked next month arrow to navigate forward at (652, 397) on span.ui-icon-circle-triangle-e
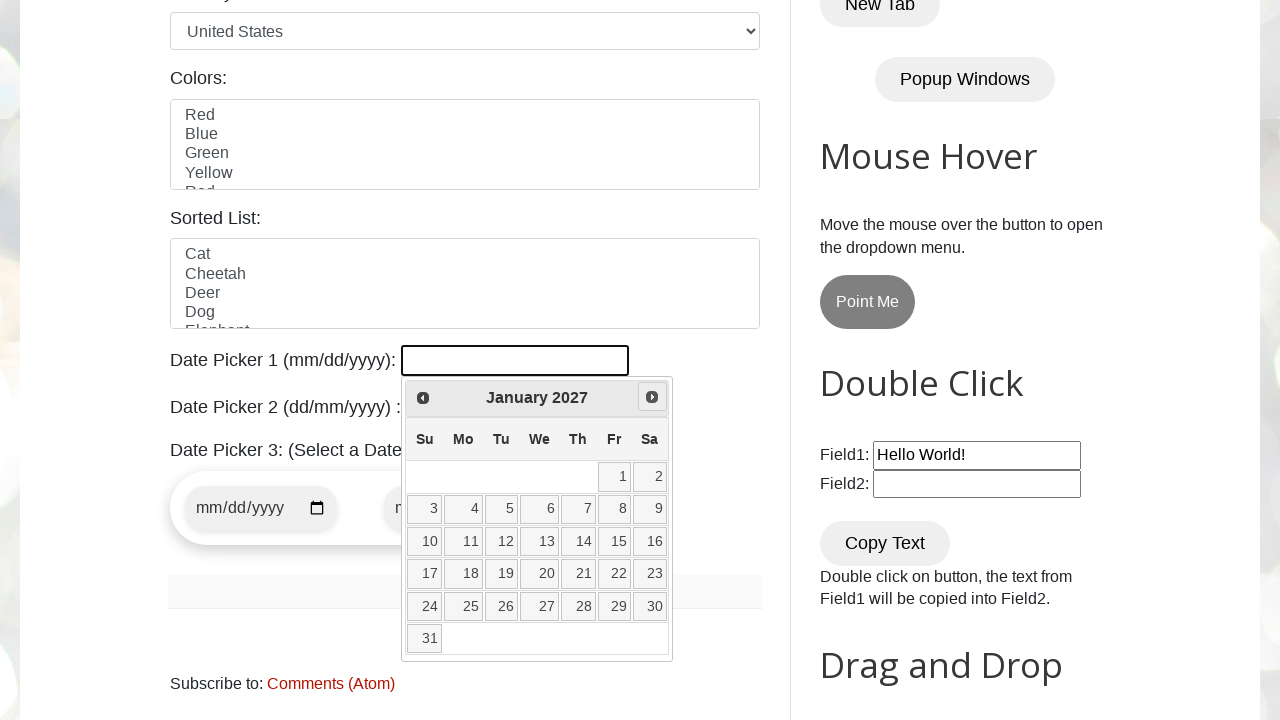

Waited 500ms for calendar to update
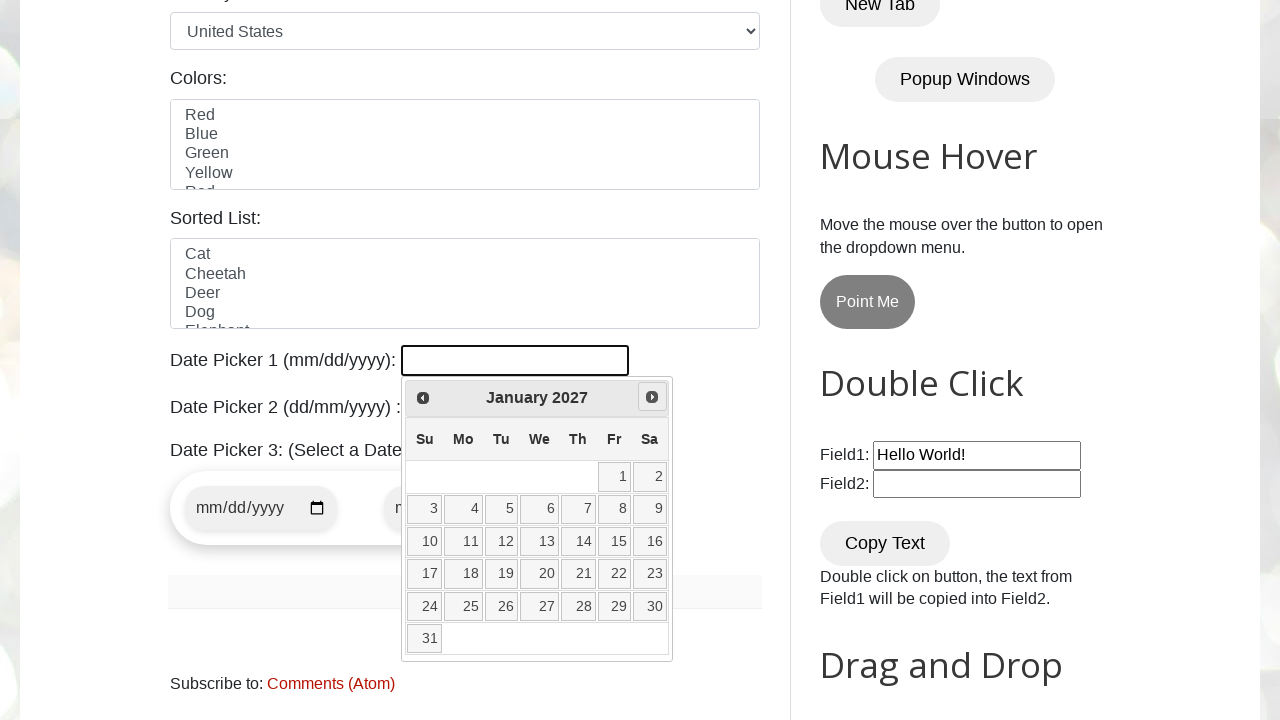

Checked current month/year: January 2027
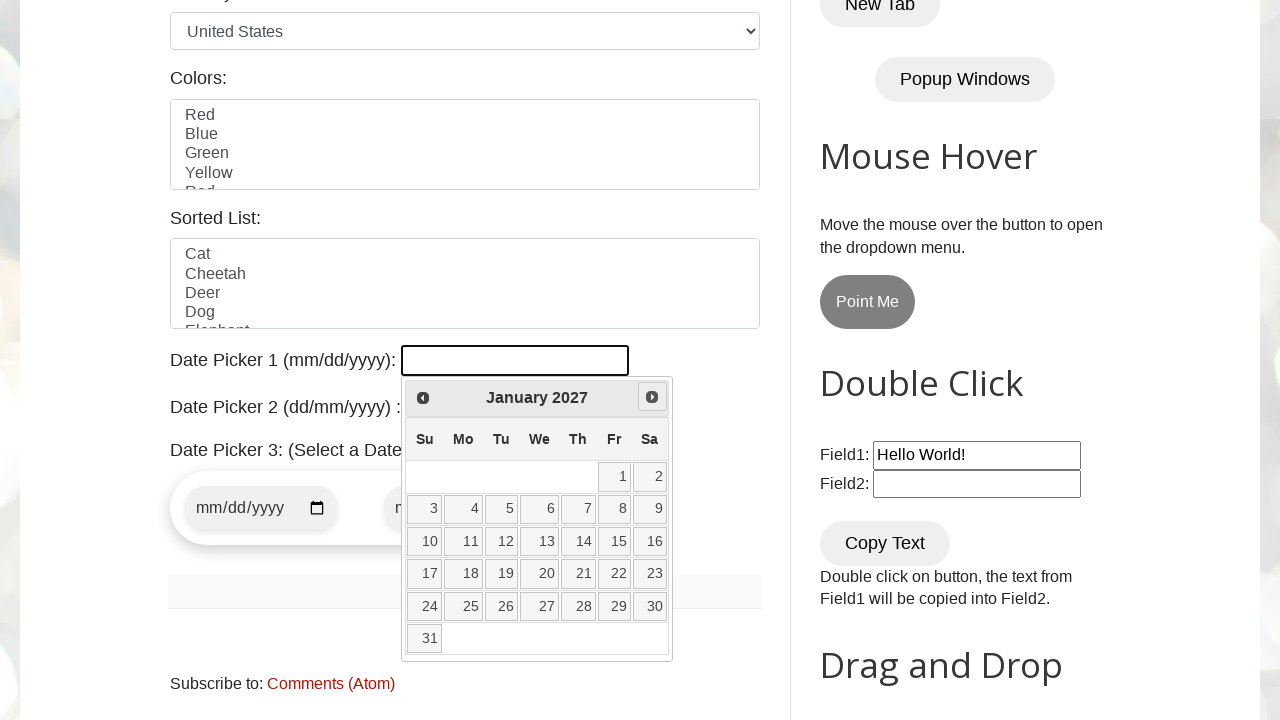

Clicked next month arrow to navigate forward at (652, 397) on span.ui-icon-circle-triangle-e
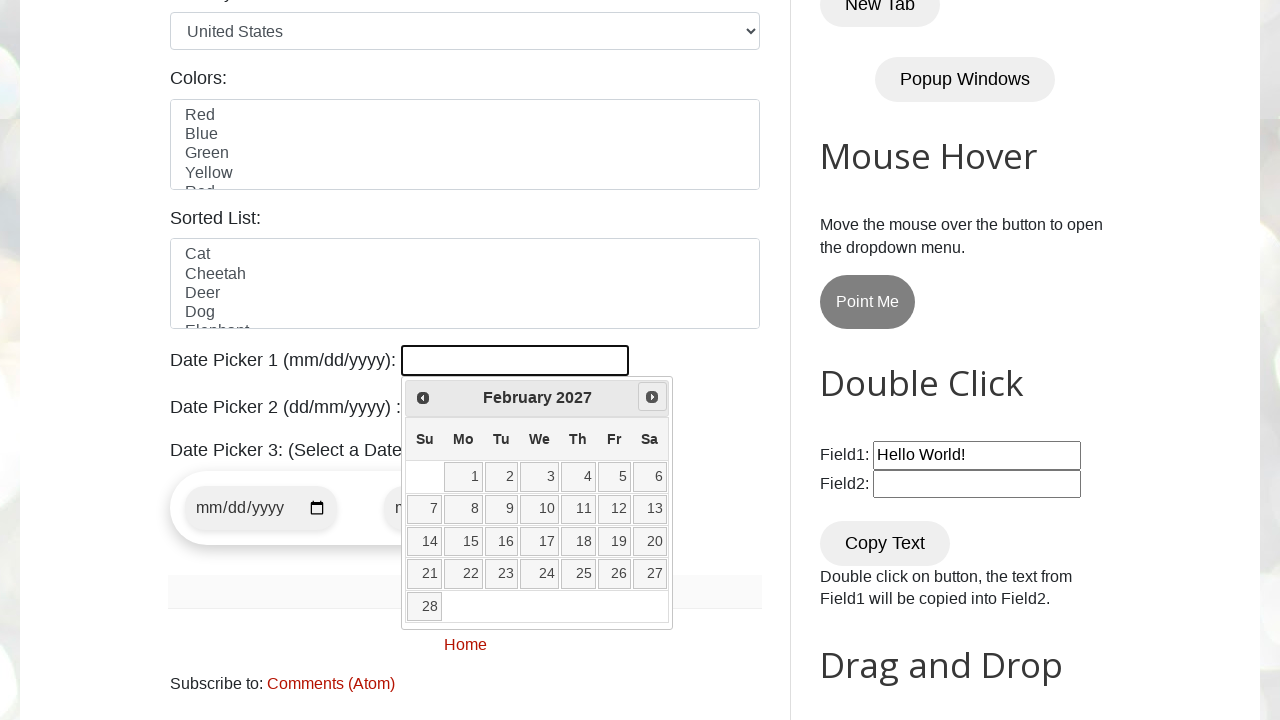

Waited 500ms for calendar to update
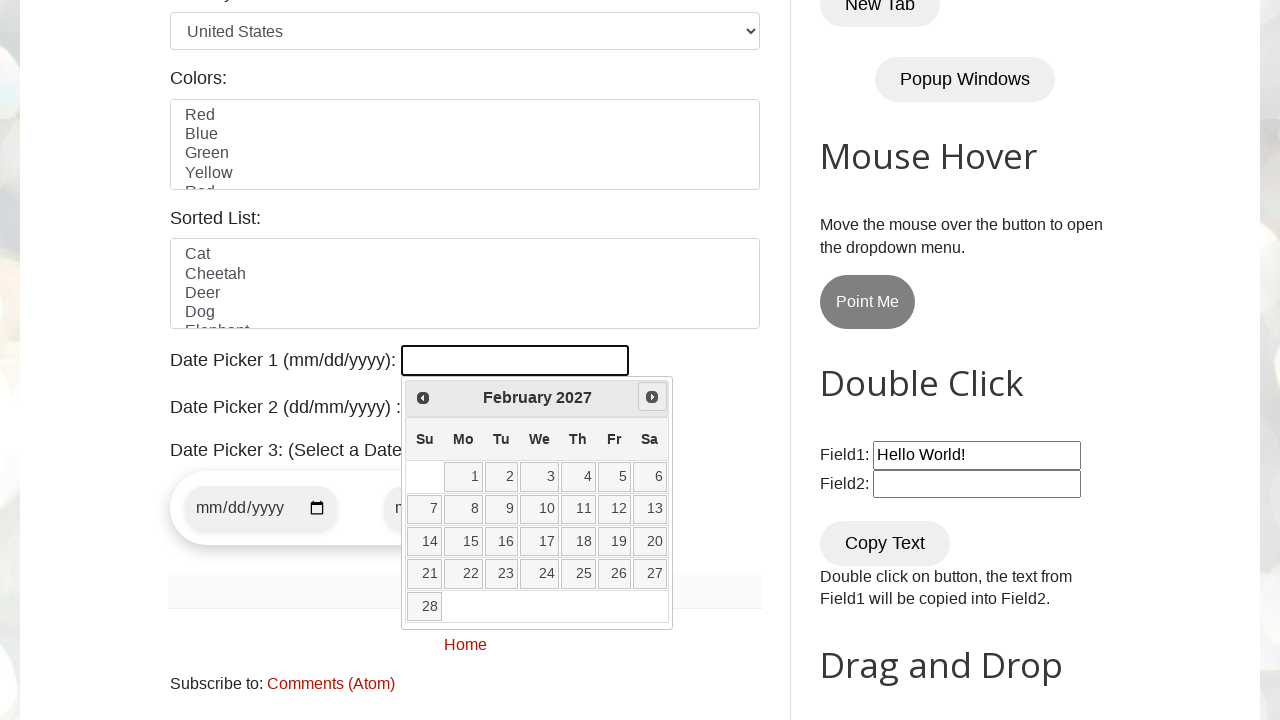

Checked current month/year: February 2027
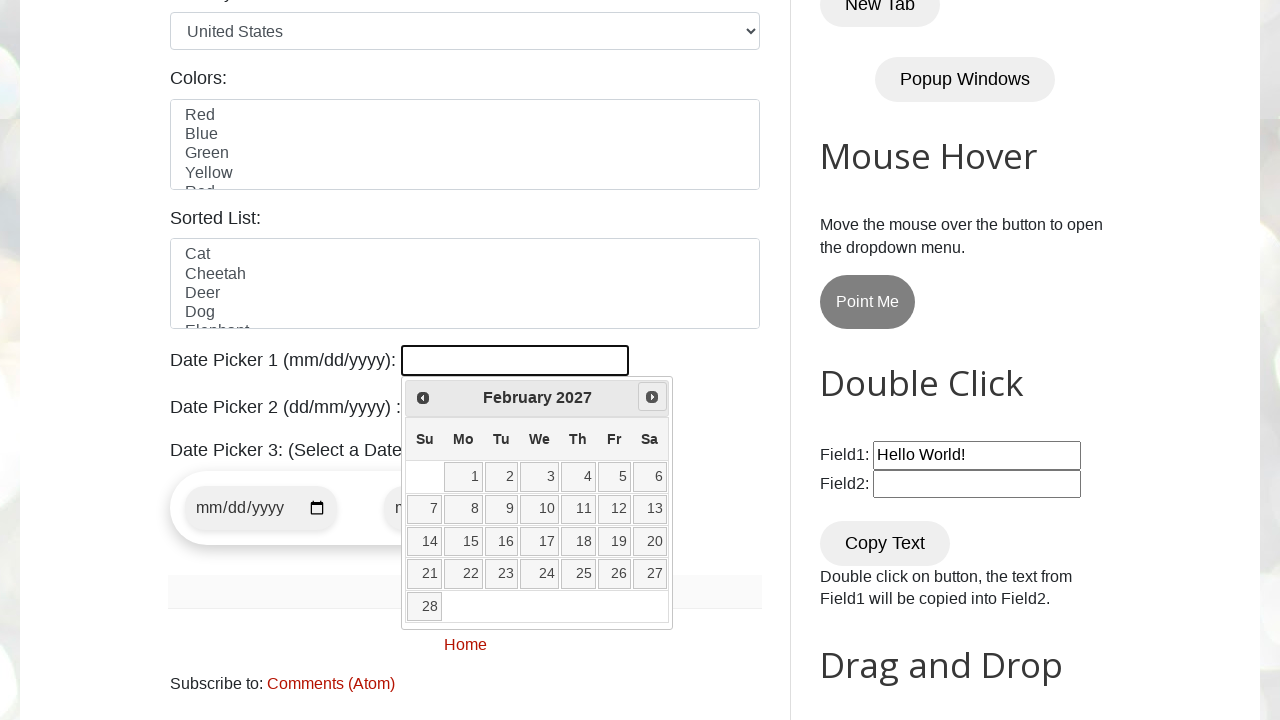

Clicked next month arrow to navigate forward at (652, 397) on span.ui-icon-circle-triangle-e
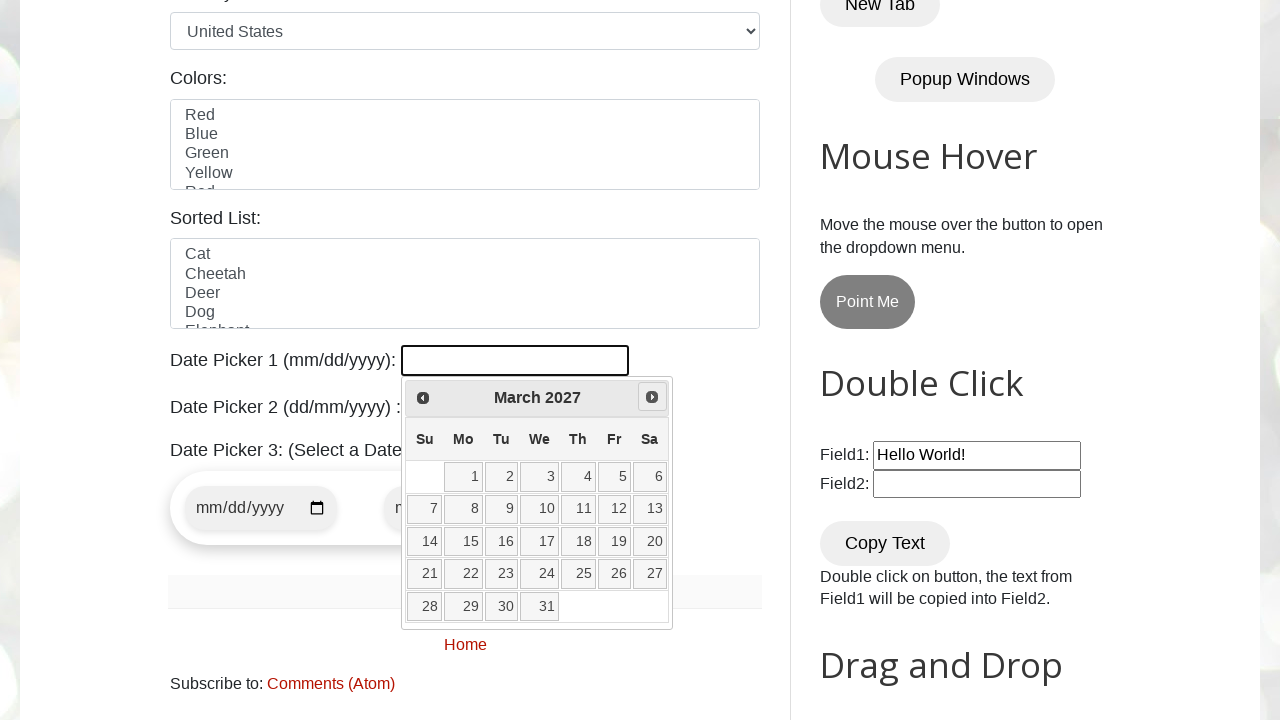

Waited 500ms for calendar to update
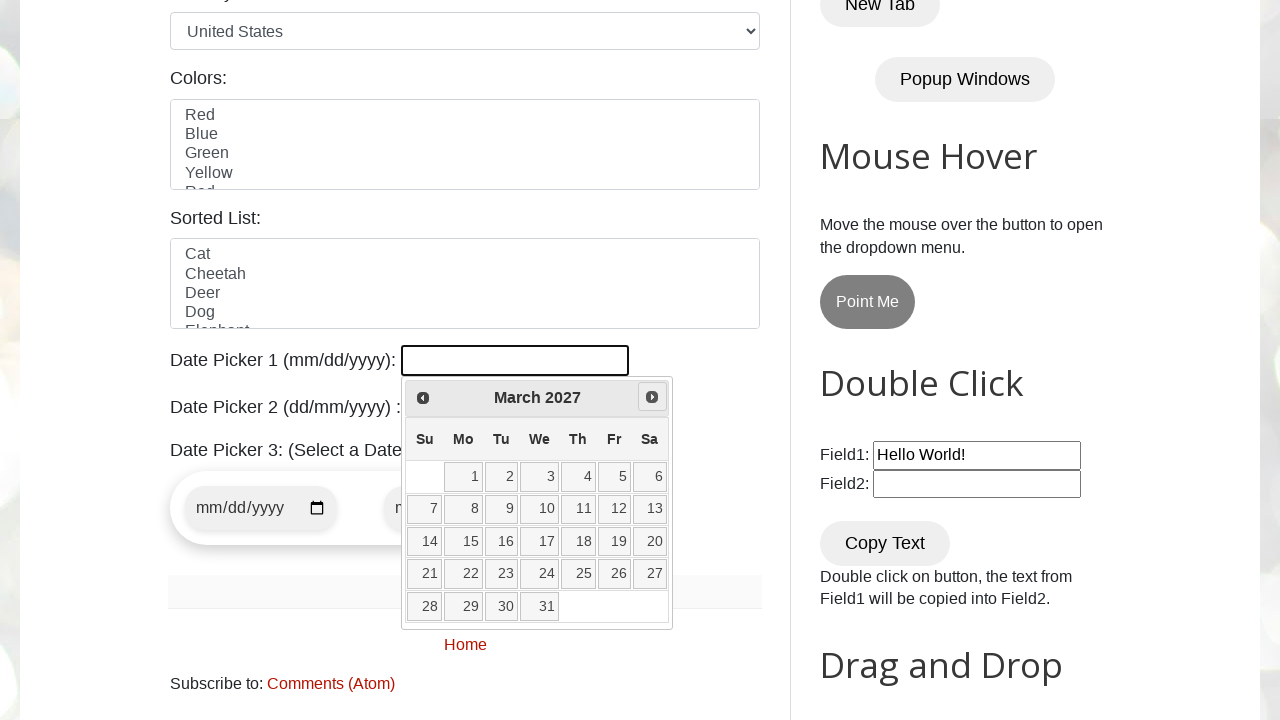

Checked current month/year: March 2027
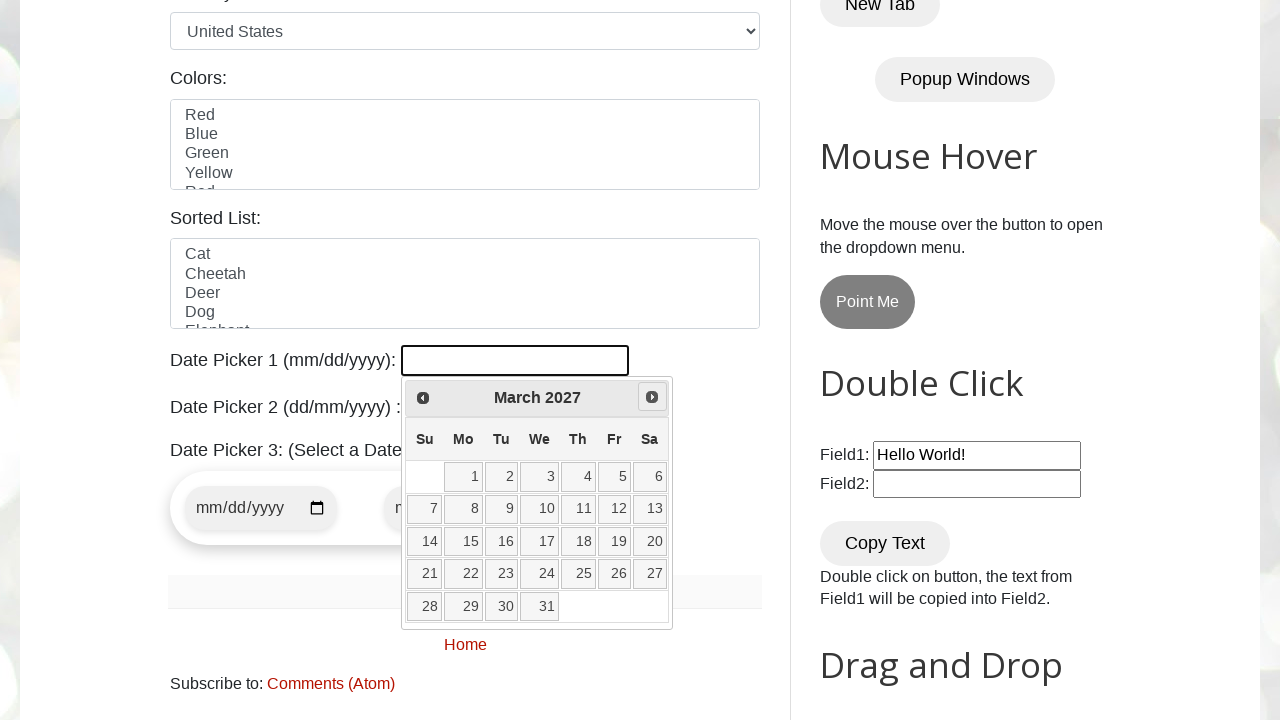

Clicked next month arrow to navigate forward at (652, 397) on span.ui-icon-circle-triangle-e
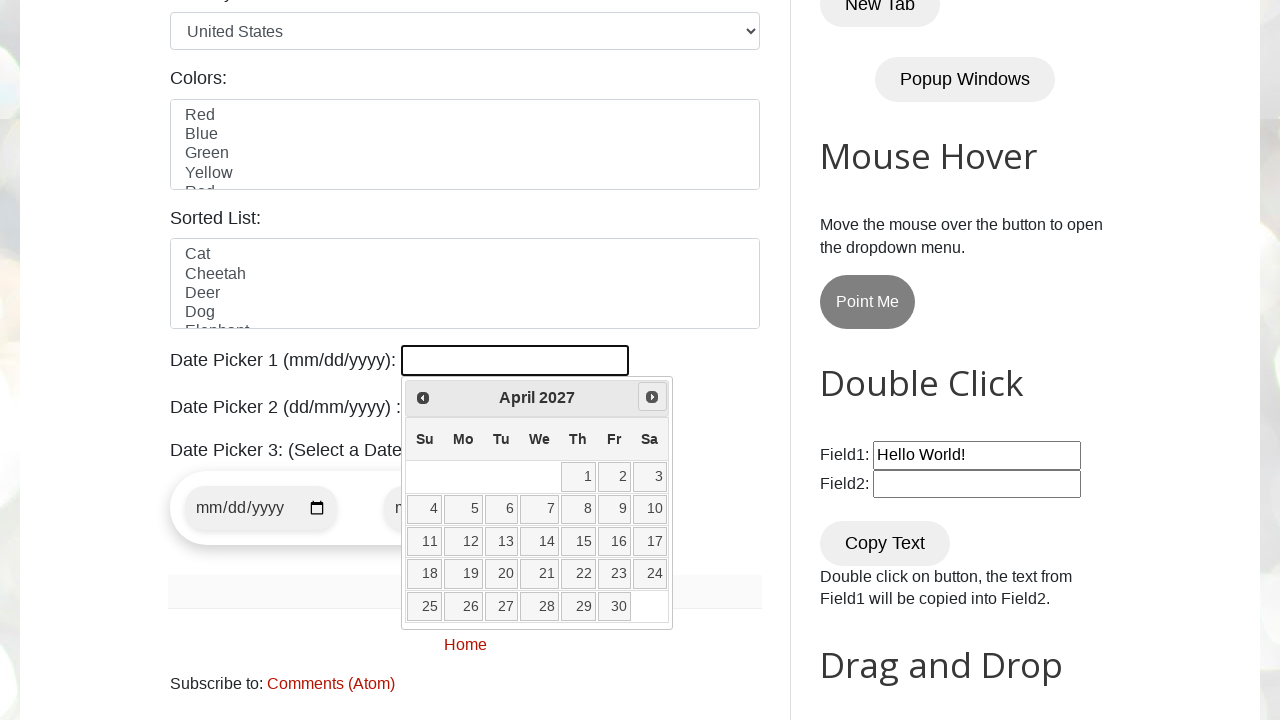

Waited 500ms for calendar to update
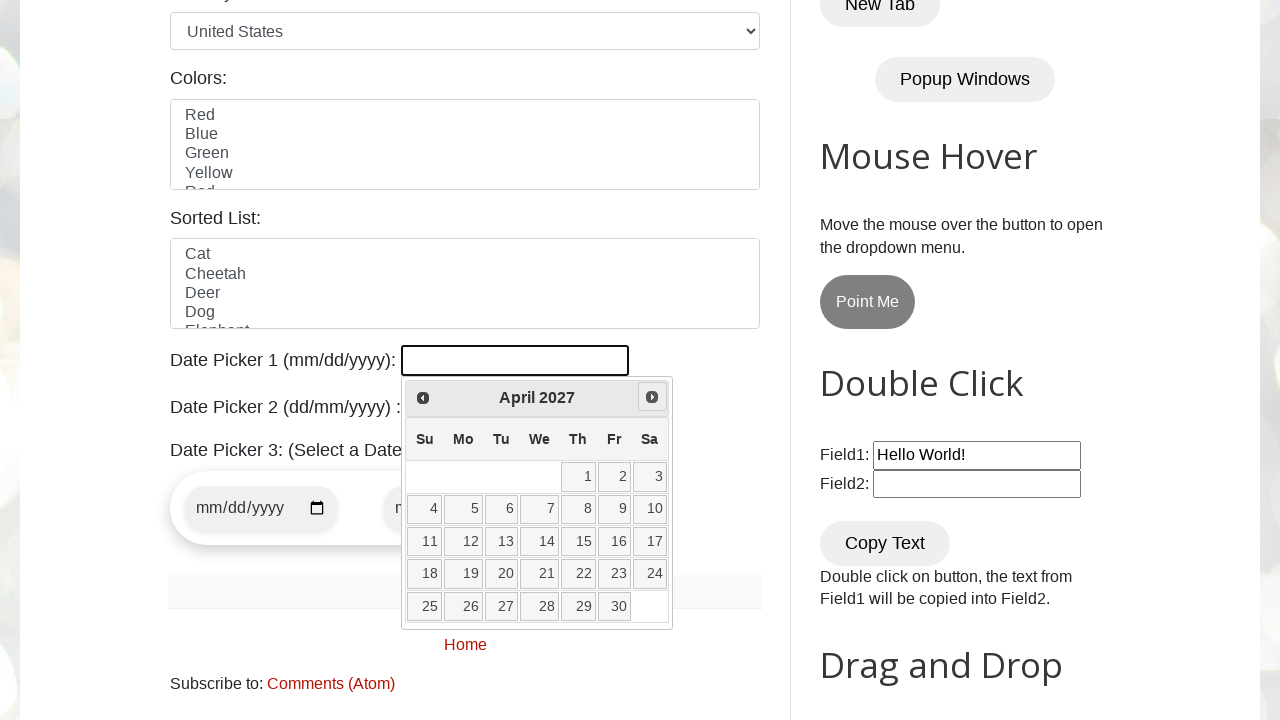

Checked current month/year: April 2027
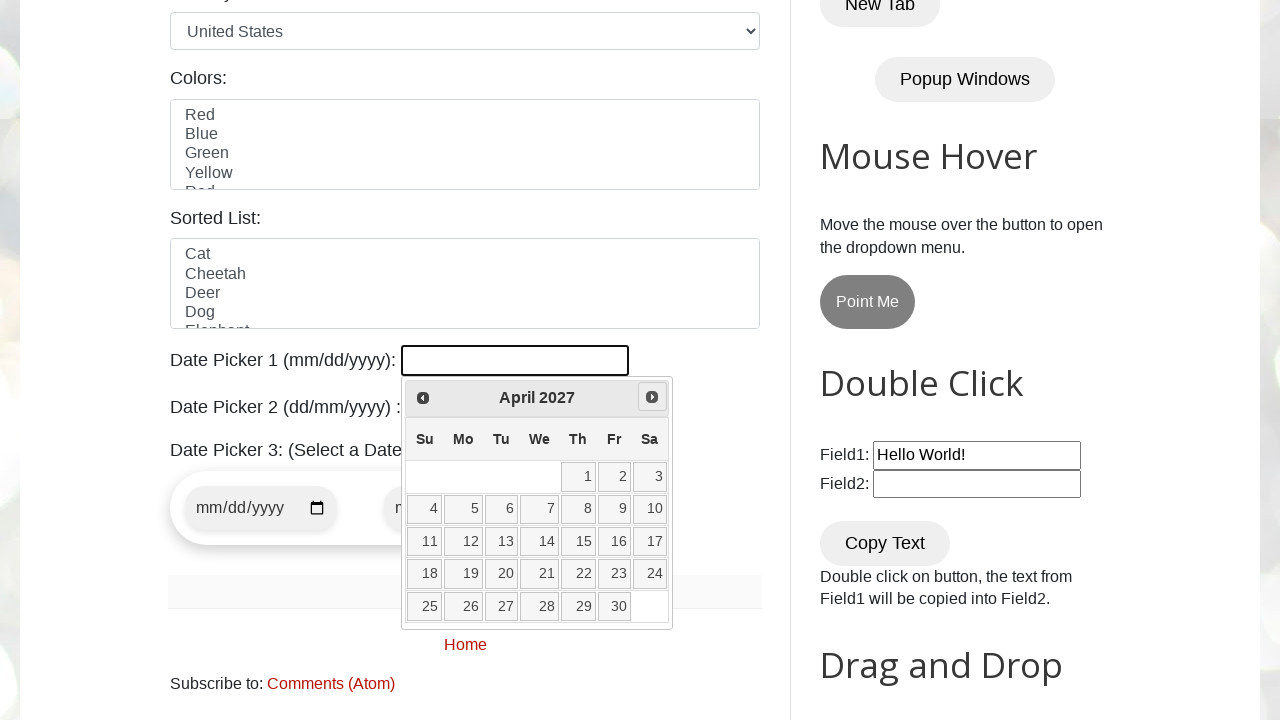

Clicked next month arrow to navigate forward at (652, 397) on span.ui-icon-circle-triangle-e
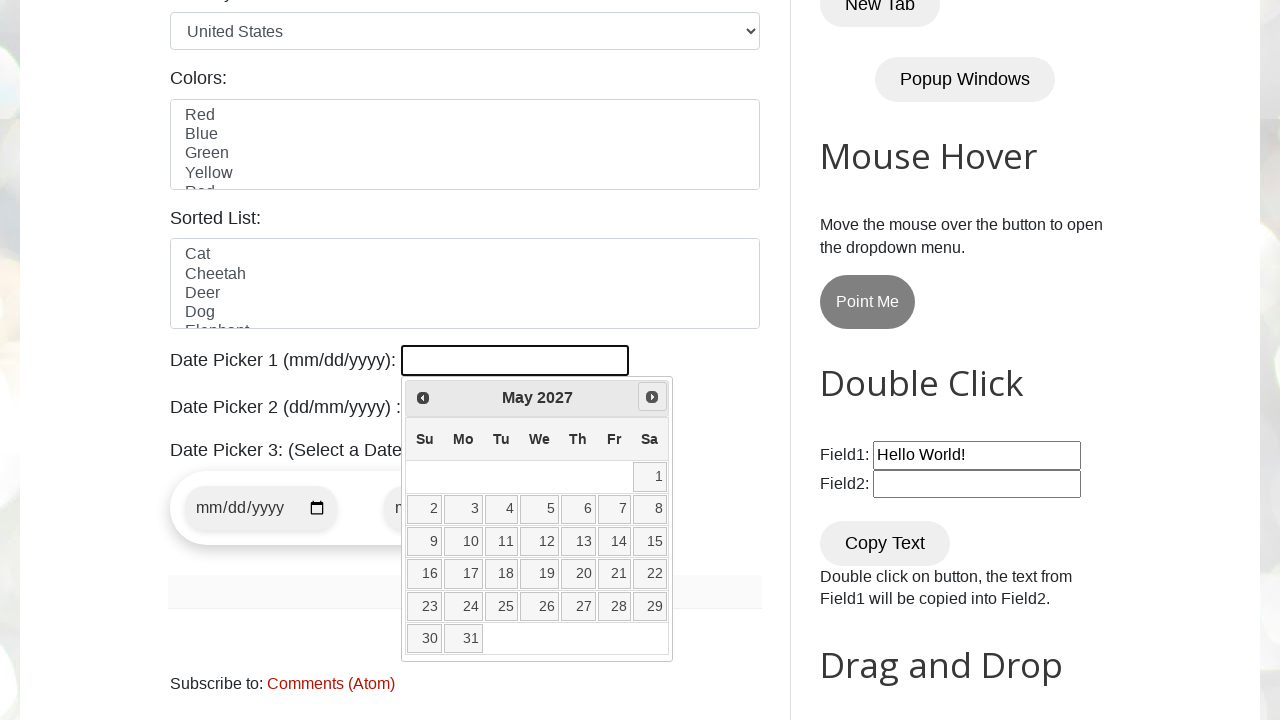

Waited 500ms for calendar to update
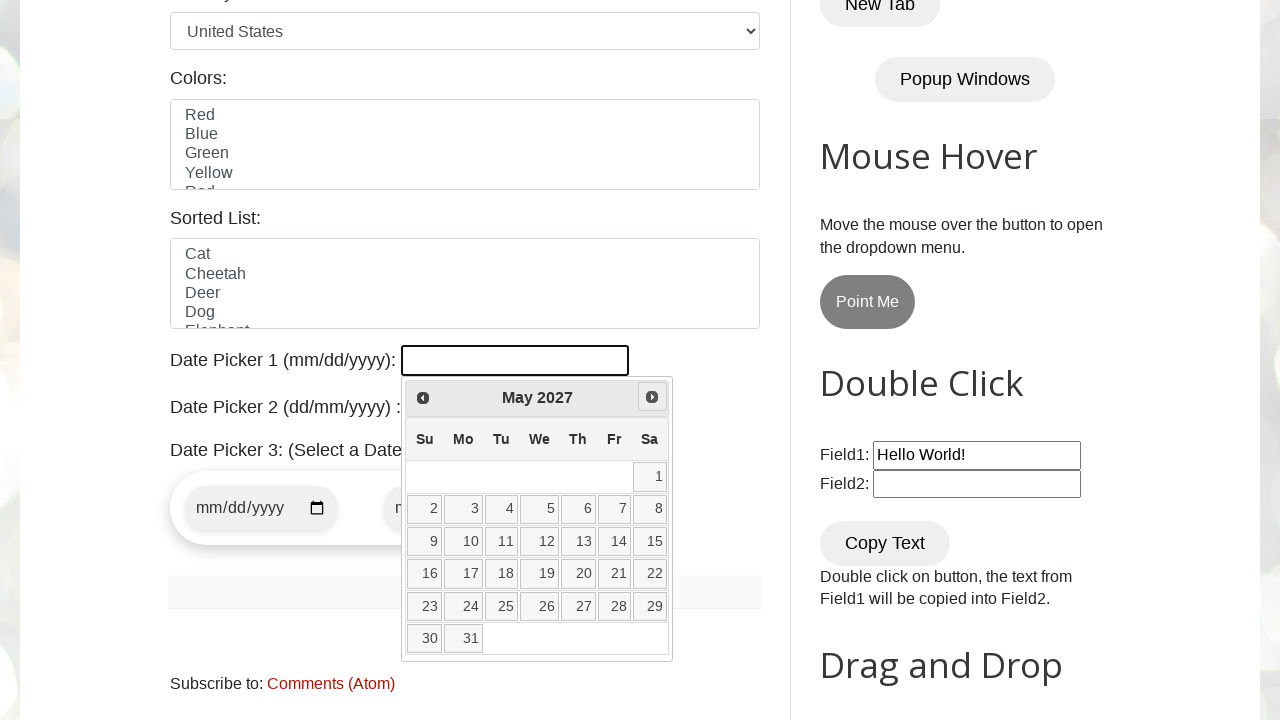

Checked current month/year: May 2027
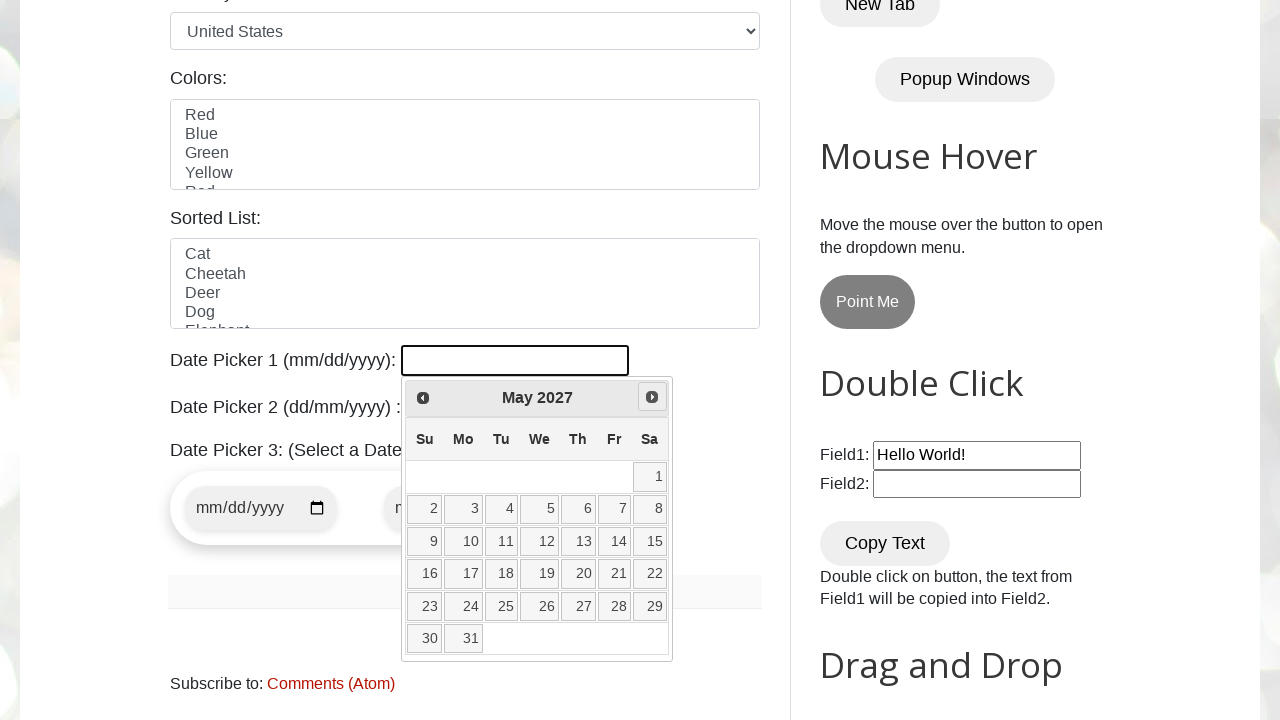

Clicked next month arrow to navigate forward at (652, 397) on span.ui-icon-circle-triangle-e
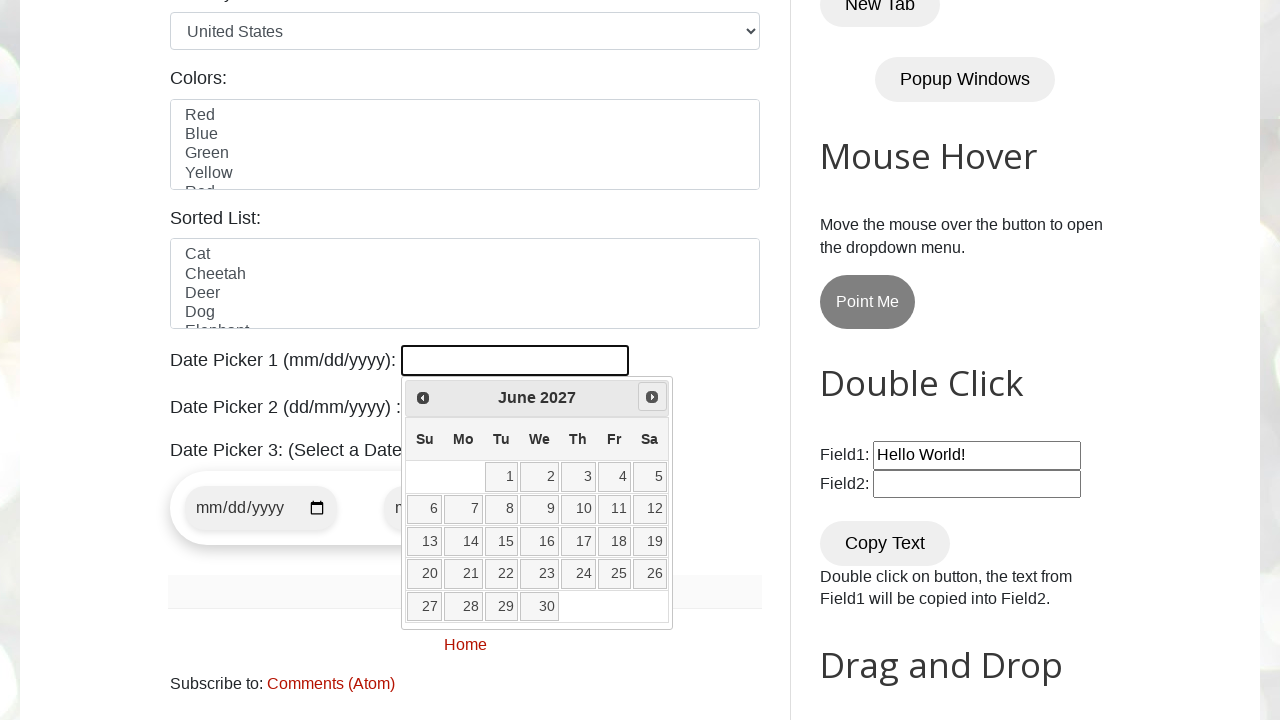

Waited 500ms for calendar to update
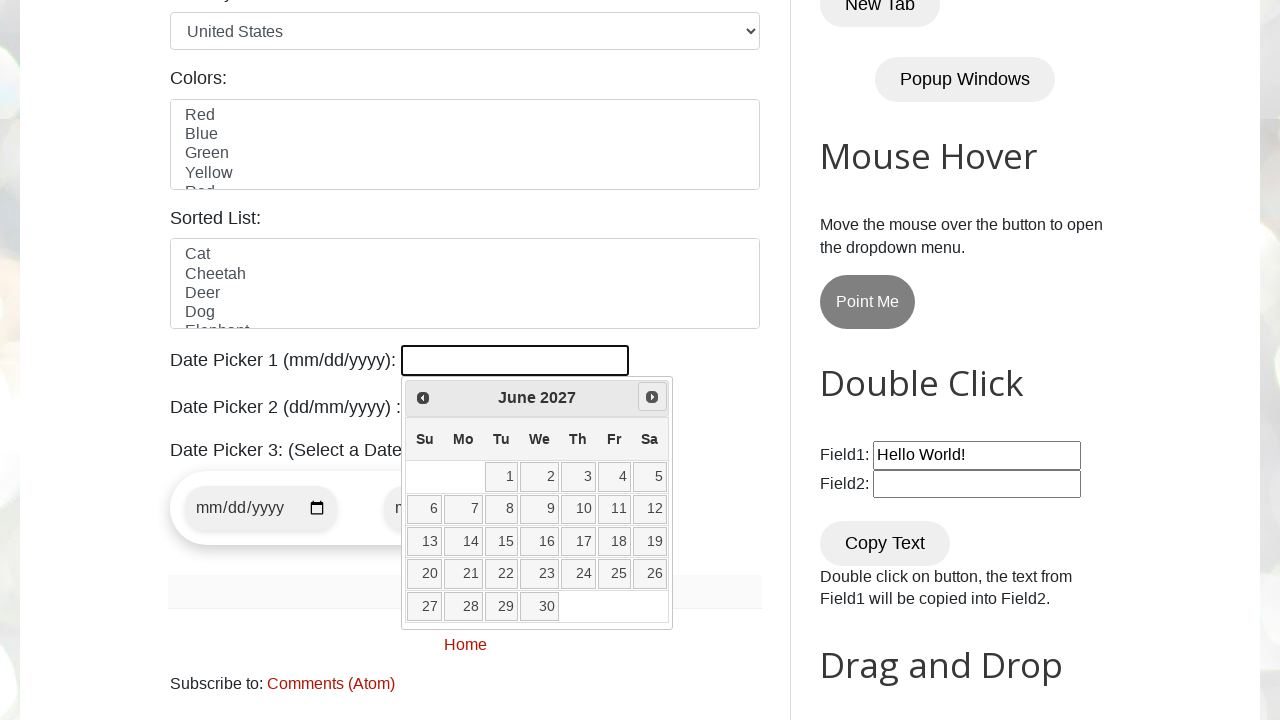

Checked current month/year: June 2027
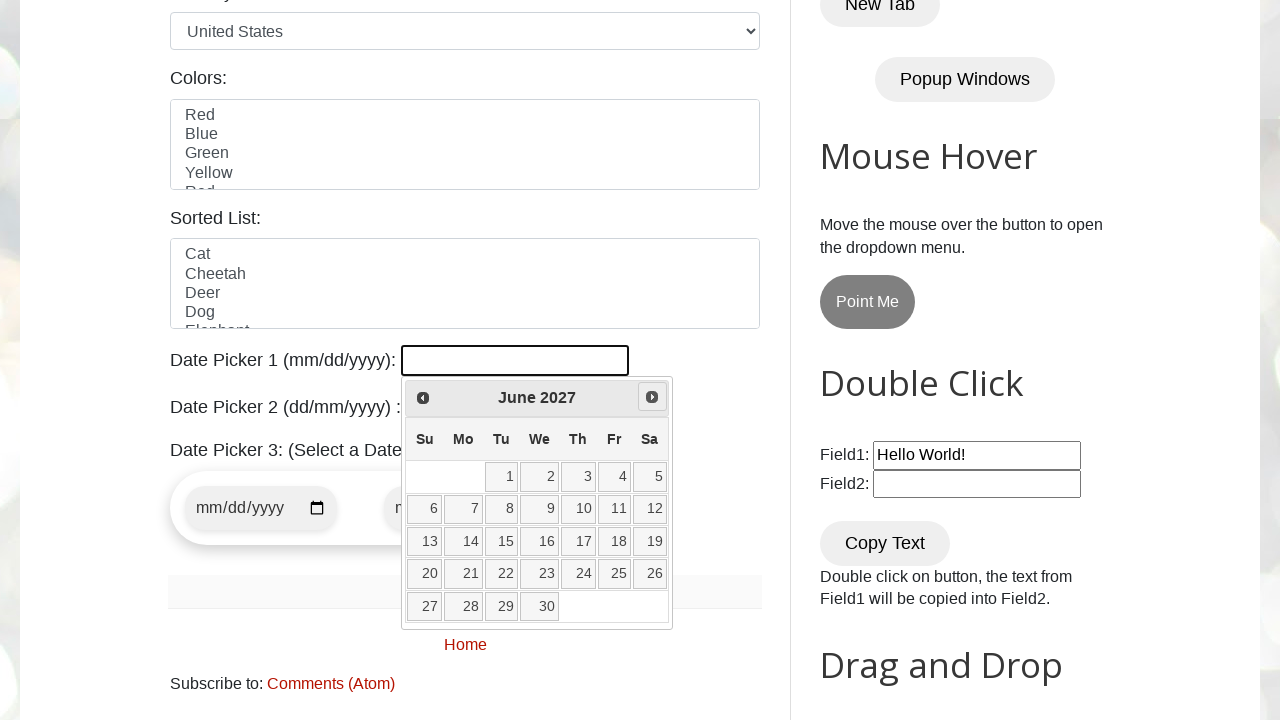

Clicked next month arrow to navigate forward at (652, 397) on span.ui-icon-circle-triangle-e
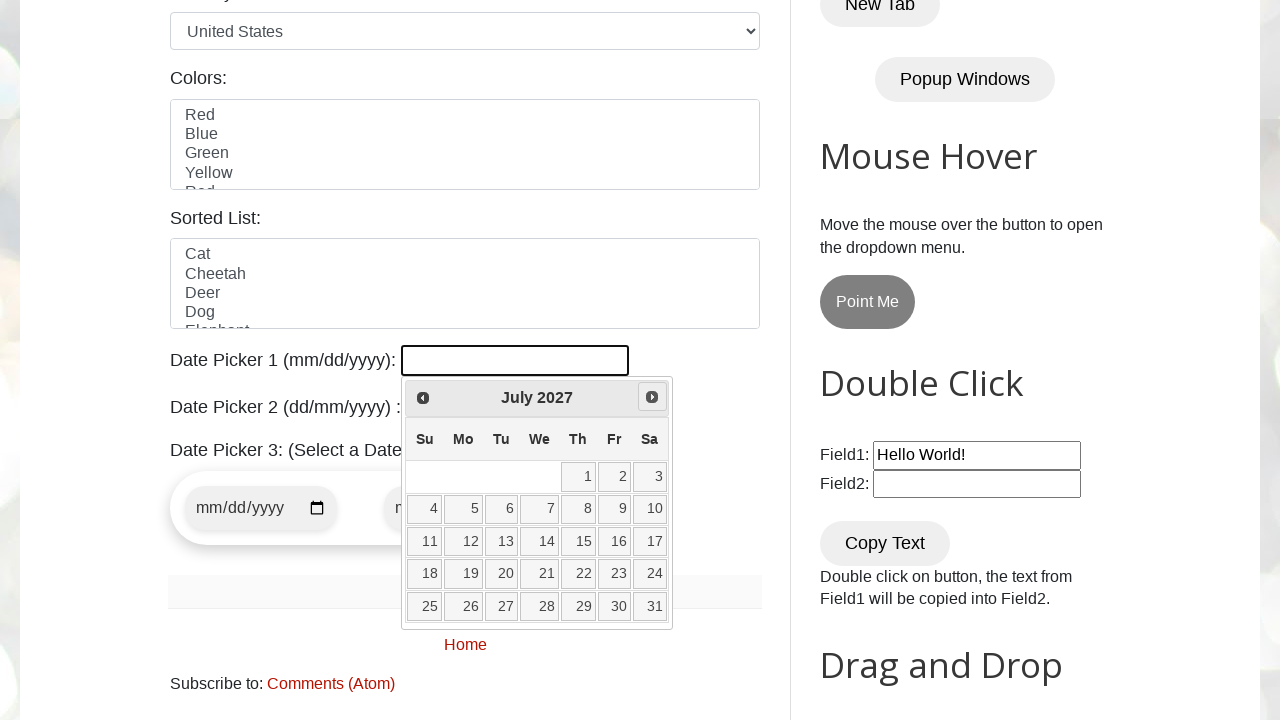

Waited 500ms for calendar to update
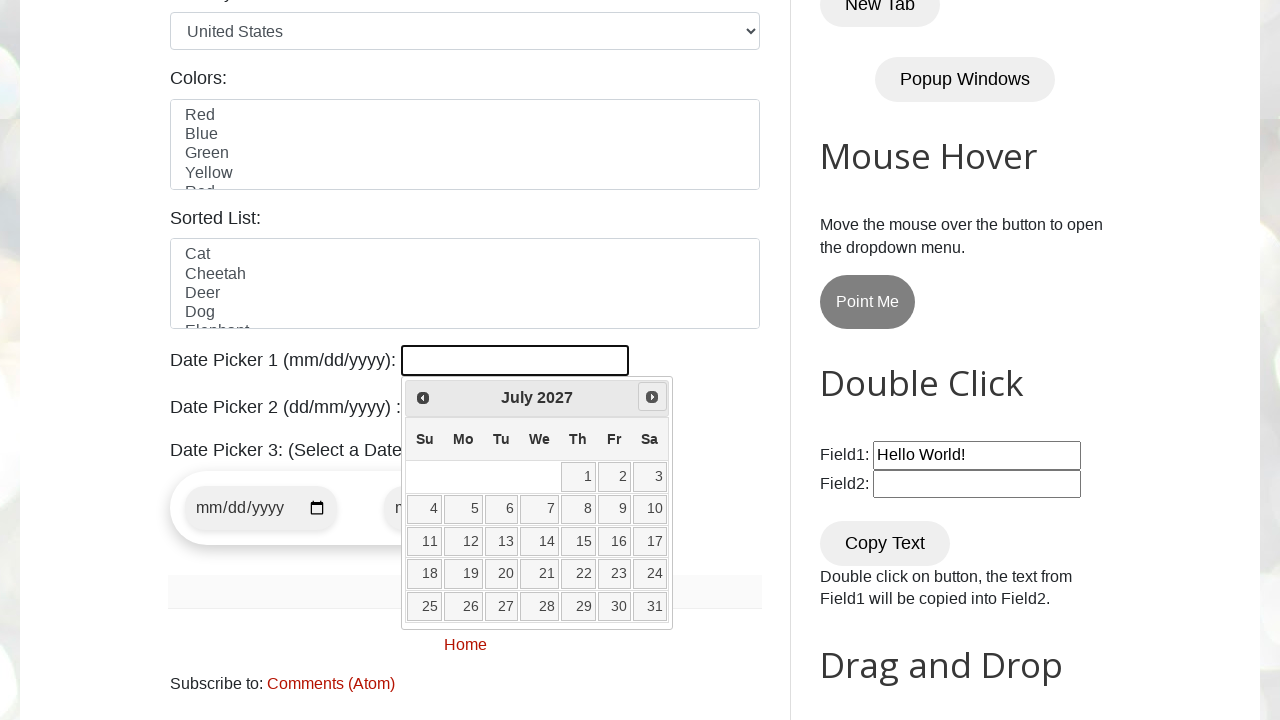

Checked current month/year: July 2027
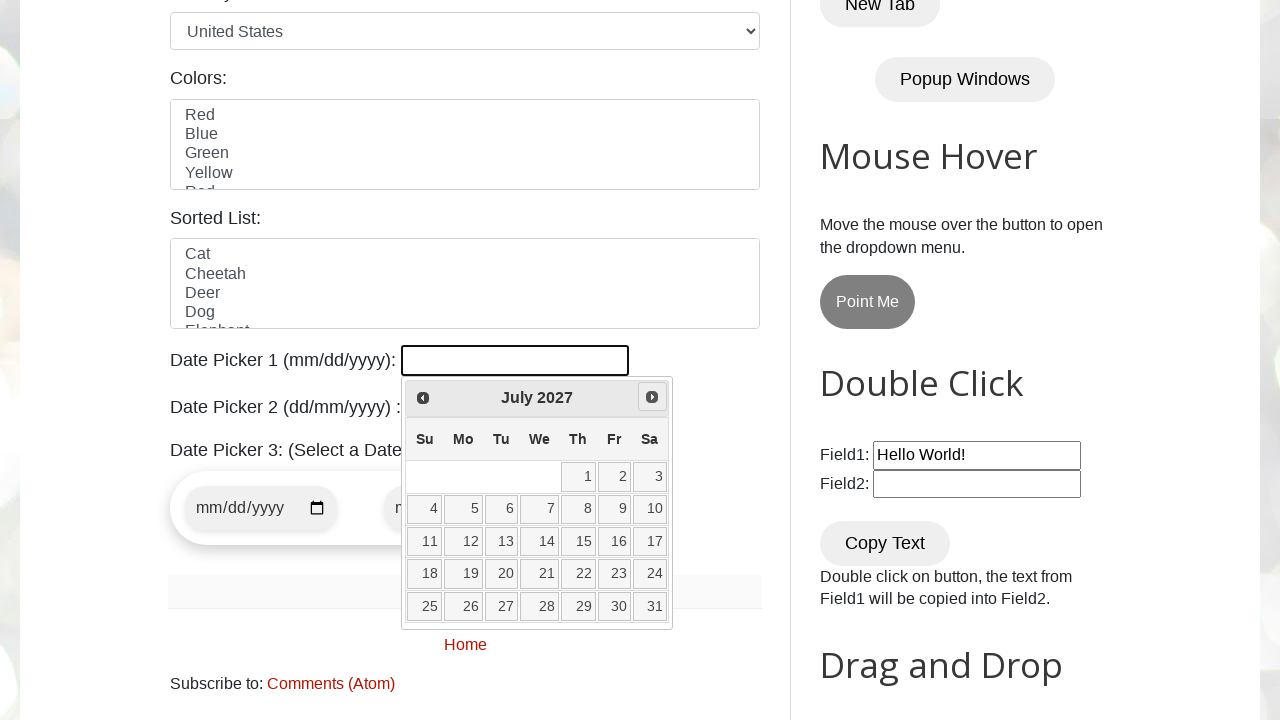

Located all date cells in the calendar
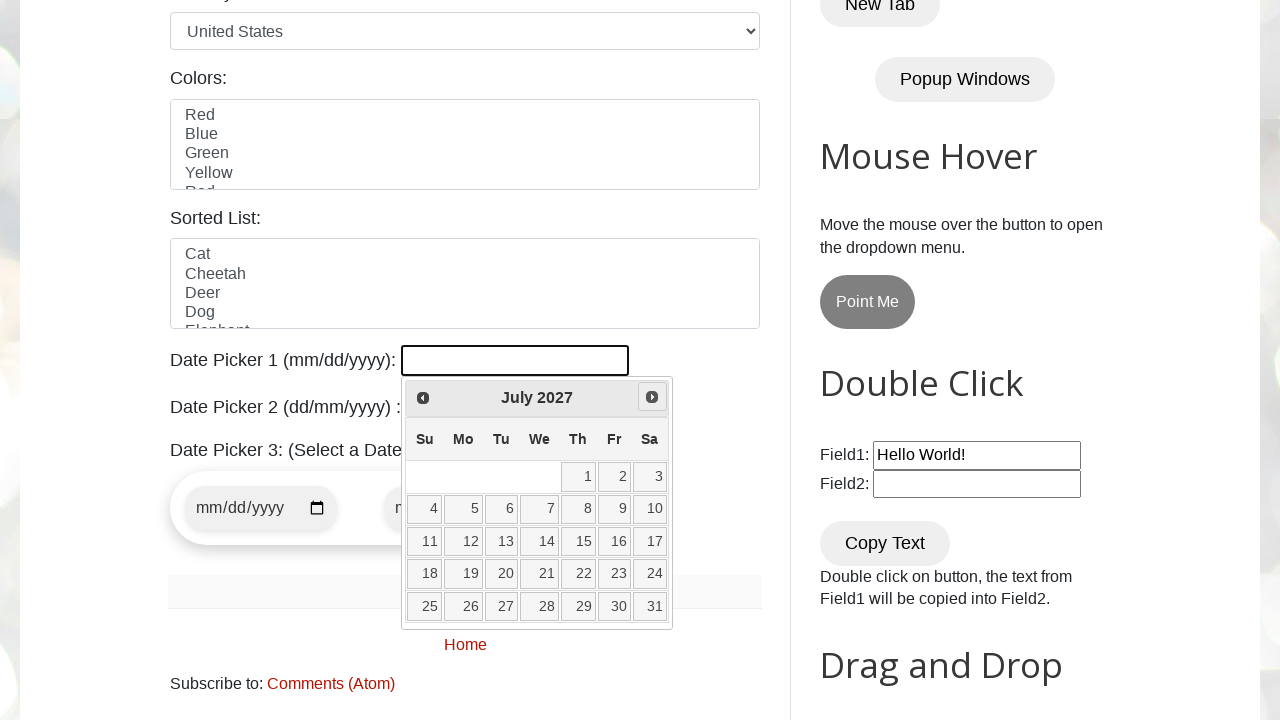

Found 31 date cells in calendar
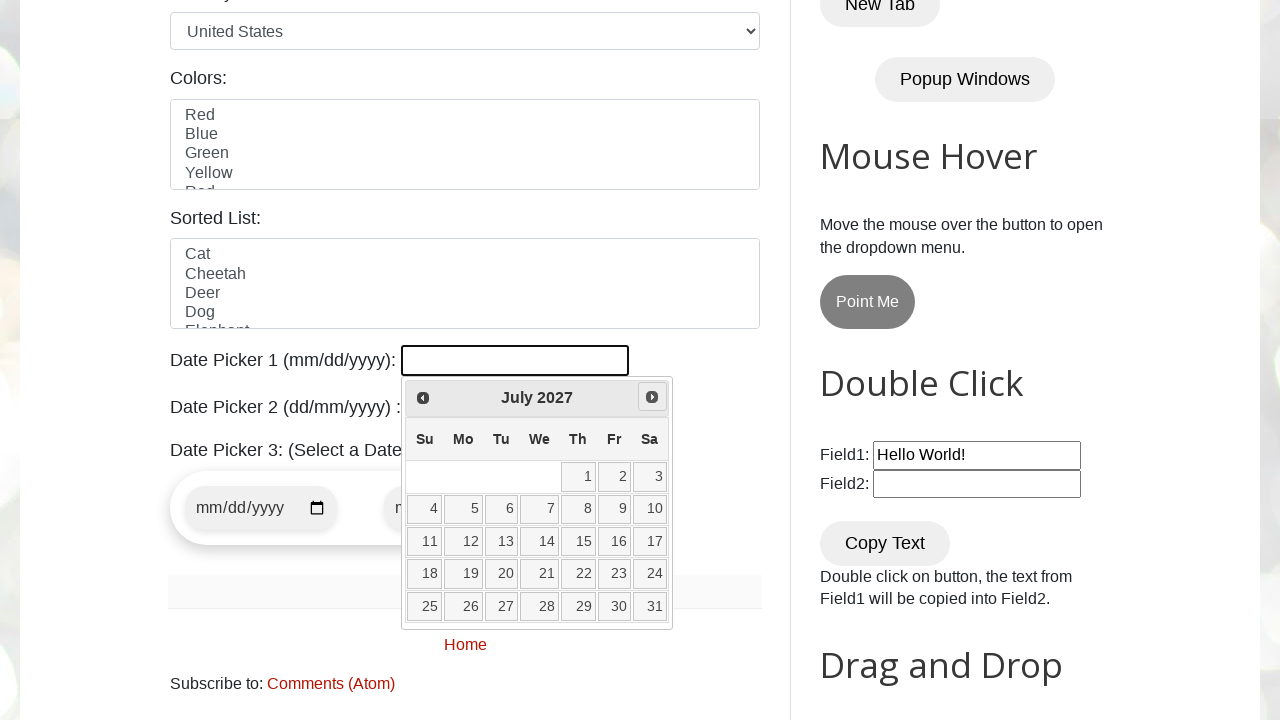

Clicked on date 29 in the calendar at (578, 606) on table.ui-datepicker-calendar tbody tr td a >> nth=28
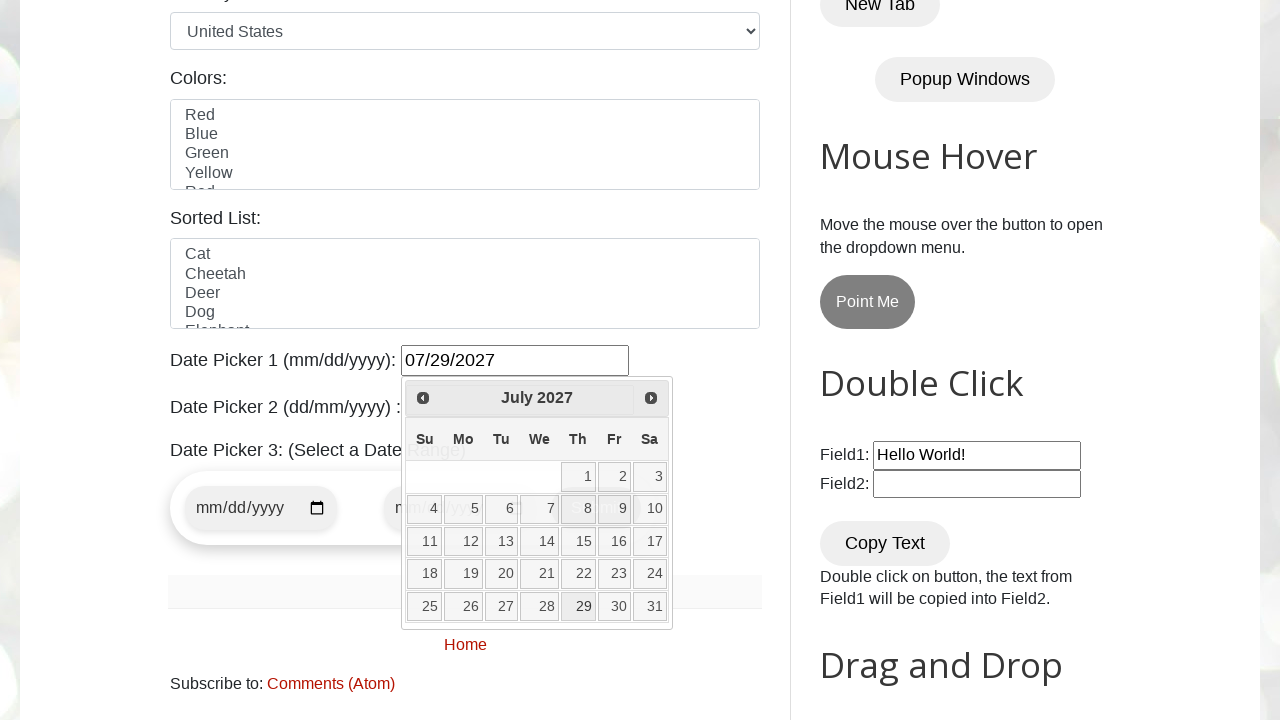

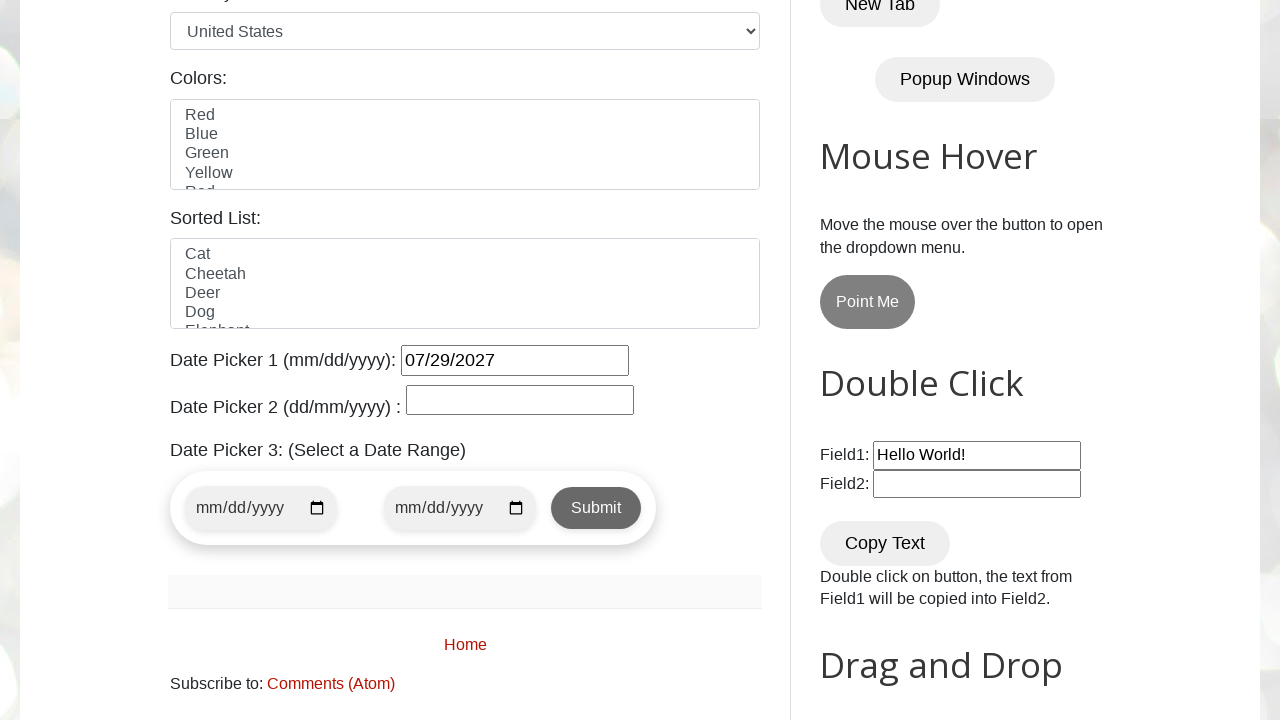